Tests USPS ZIP code lookup functionality by filling address form fields and submitting to verify addresses

Starting URL: https://tools.usps.com/zip-code-lookup.htm?byaddress

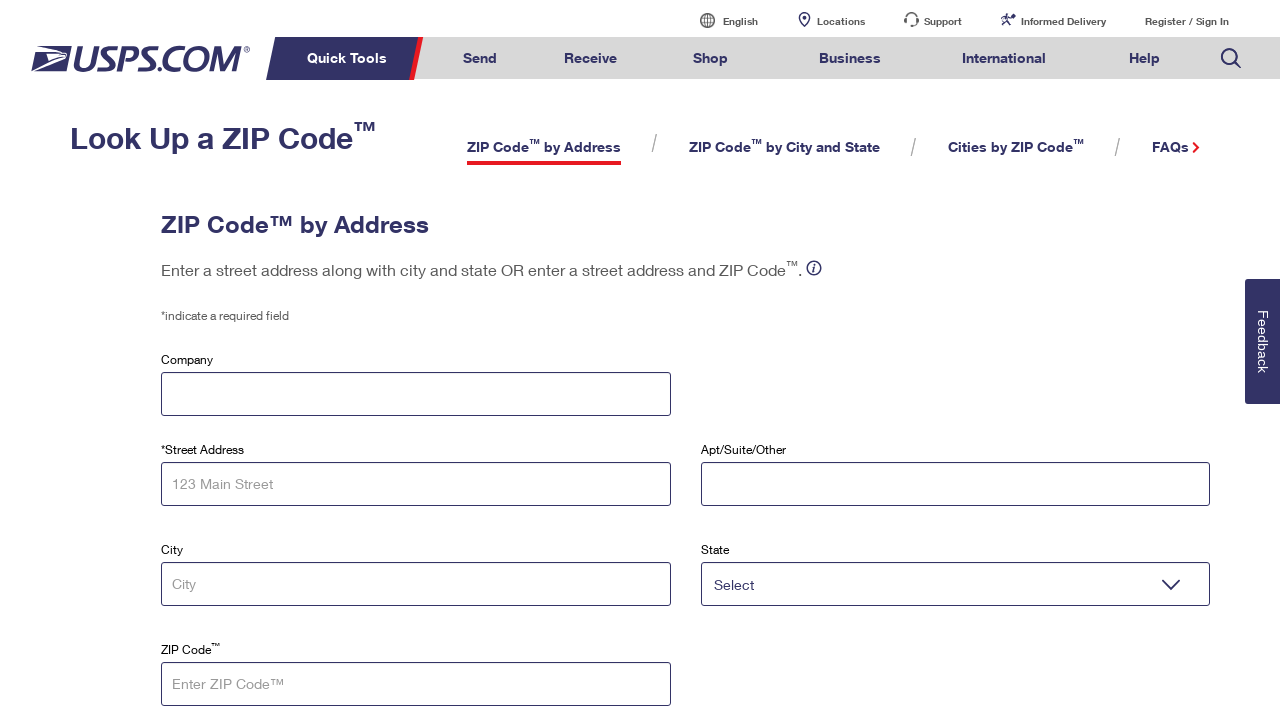

Filled company field with 'Tech Corp' on #tCompany
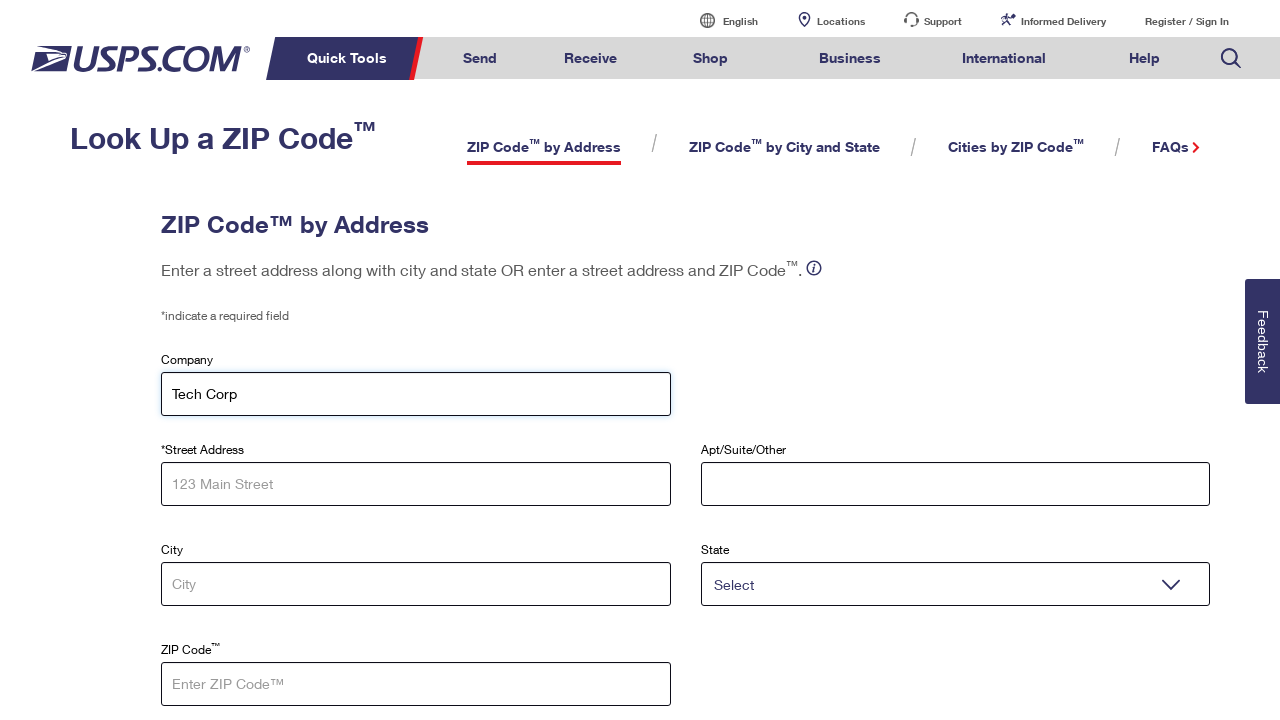

Filled street address field with '123 Main St' on #tAddress
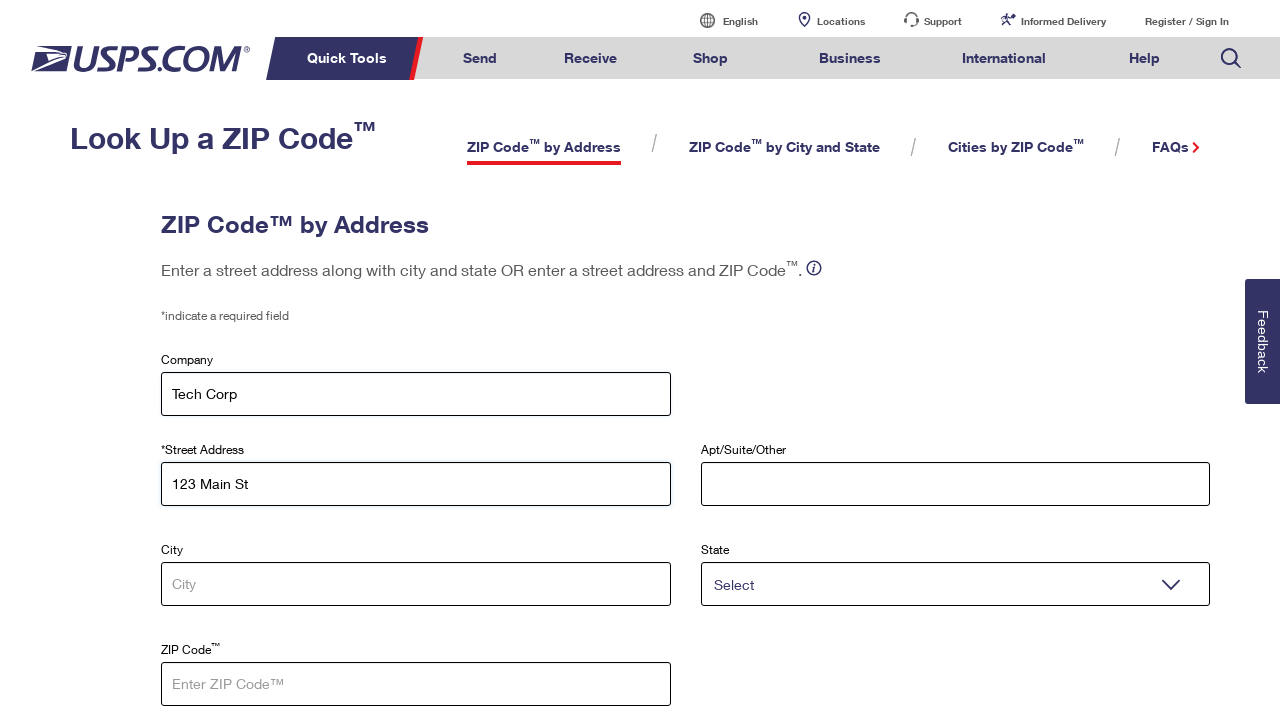

Filled city field with 'New York' on #tCity
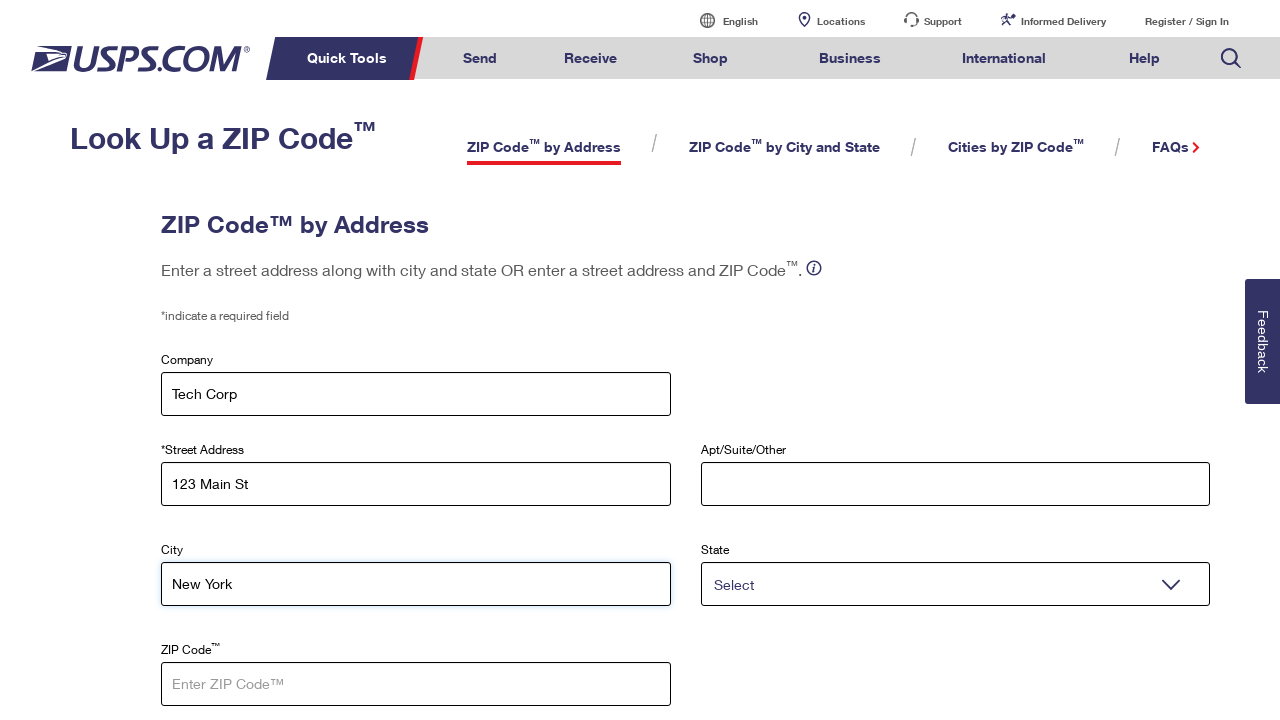

Selected state 'NY' from dropdown on select
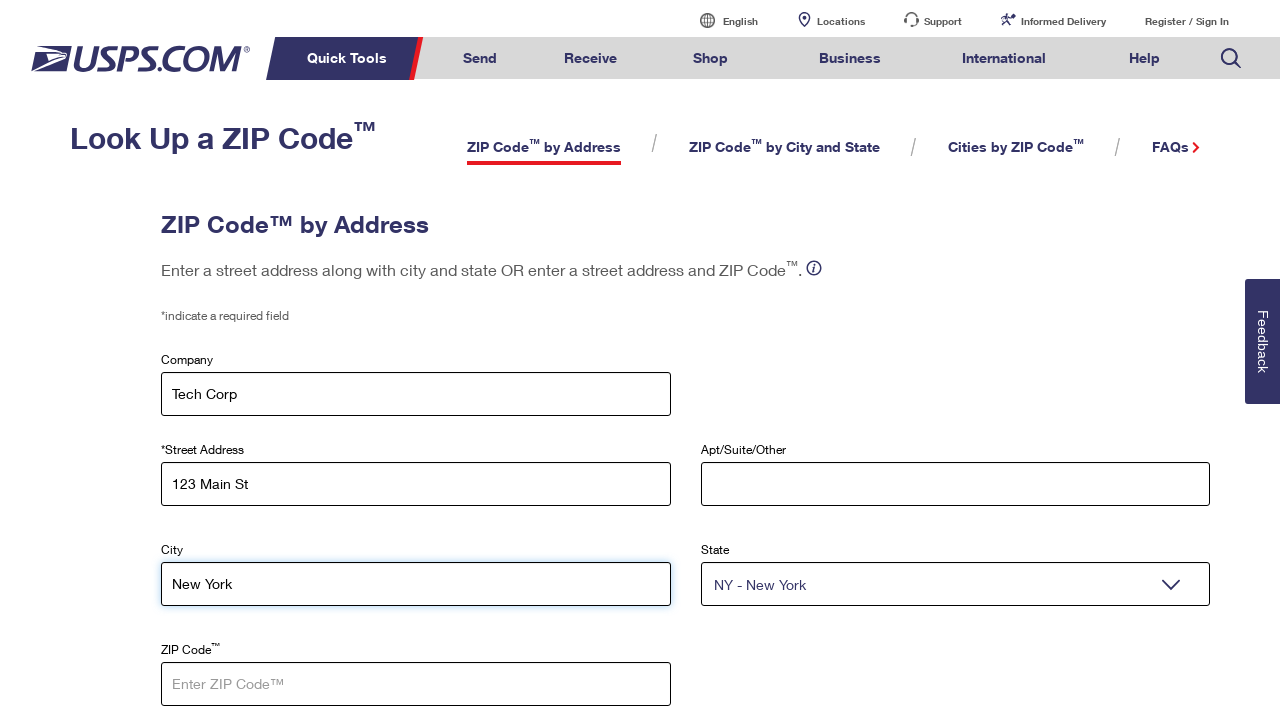

Filled ZIP code field with '10001' on #tZip-byaddress
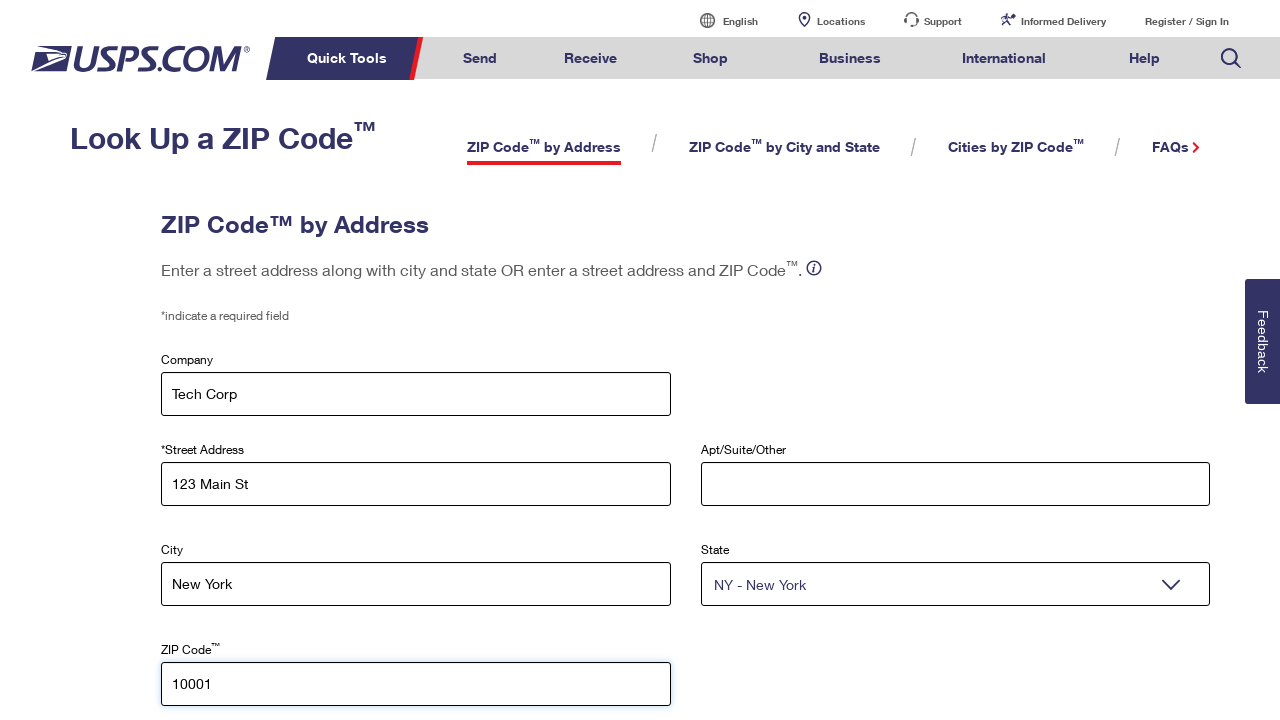

Clicked find button to submit address lookup at (255, 361) on #zip-by-address
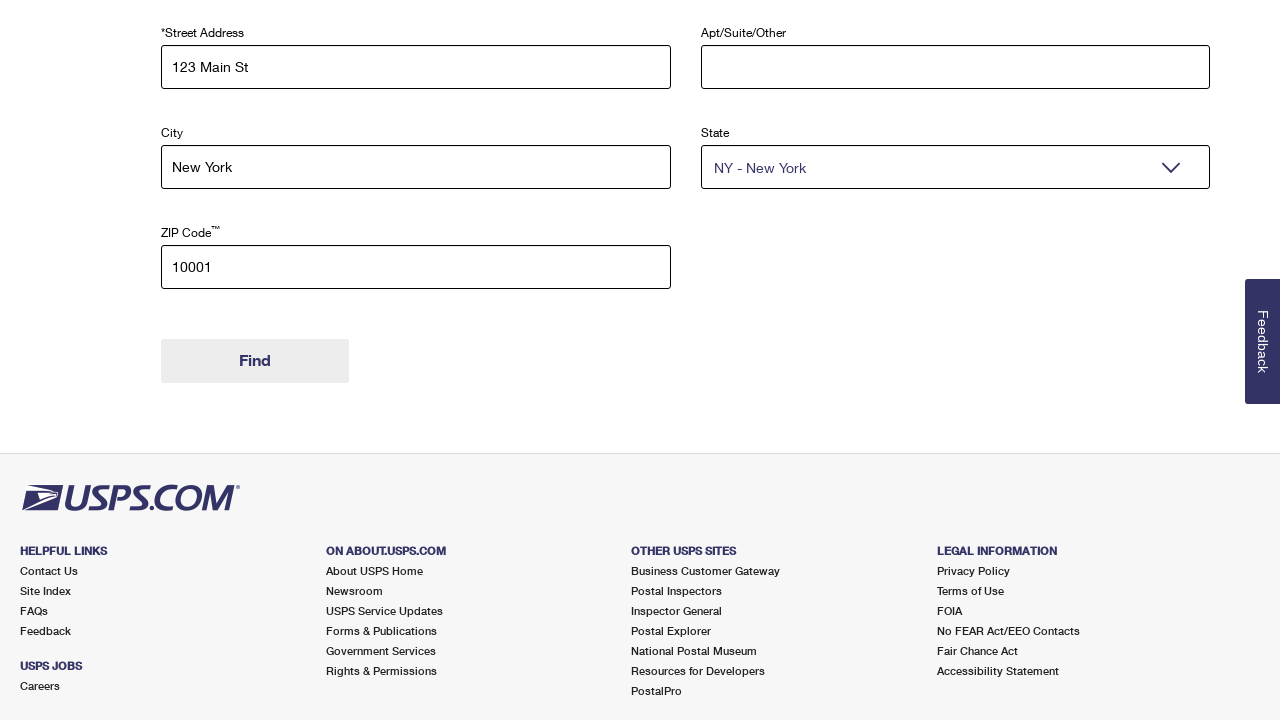

Waited 2 seconds for results to load
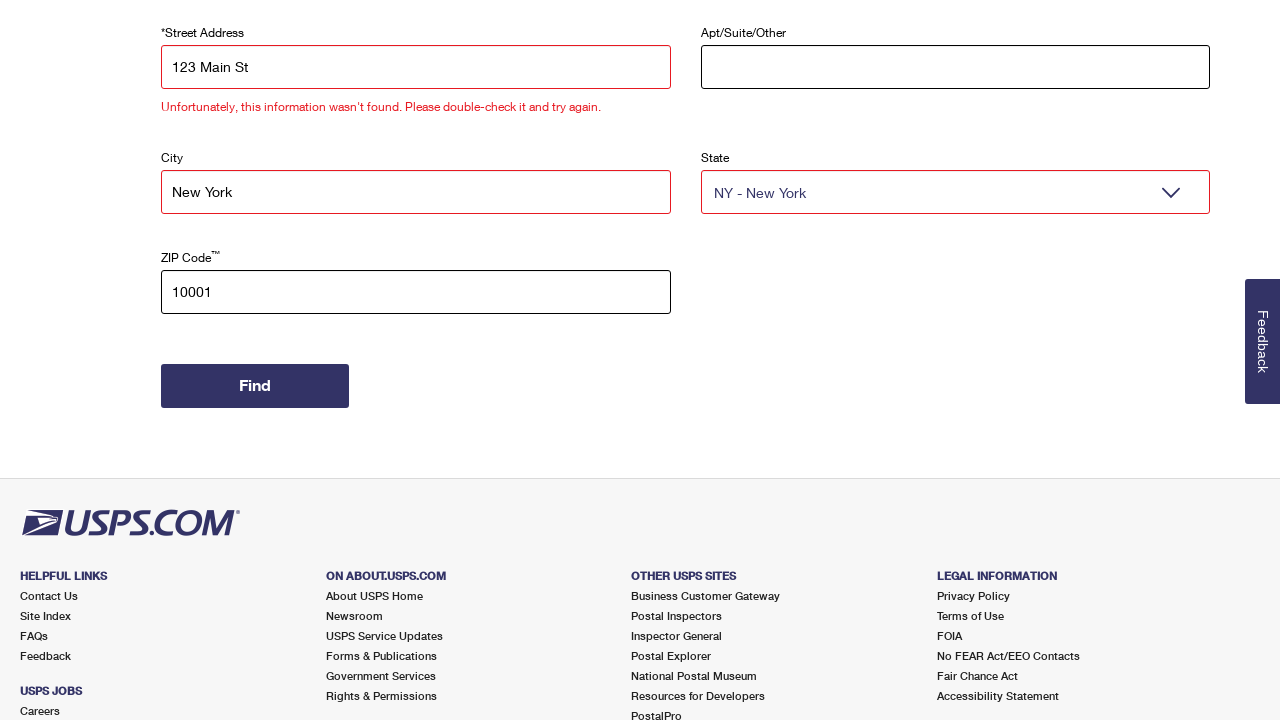

Address validation result did not appear (expected for invalid addresses)
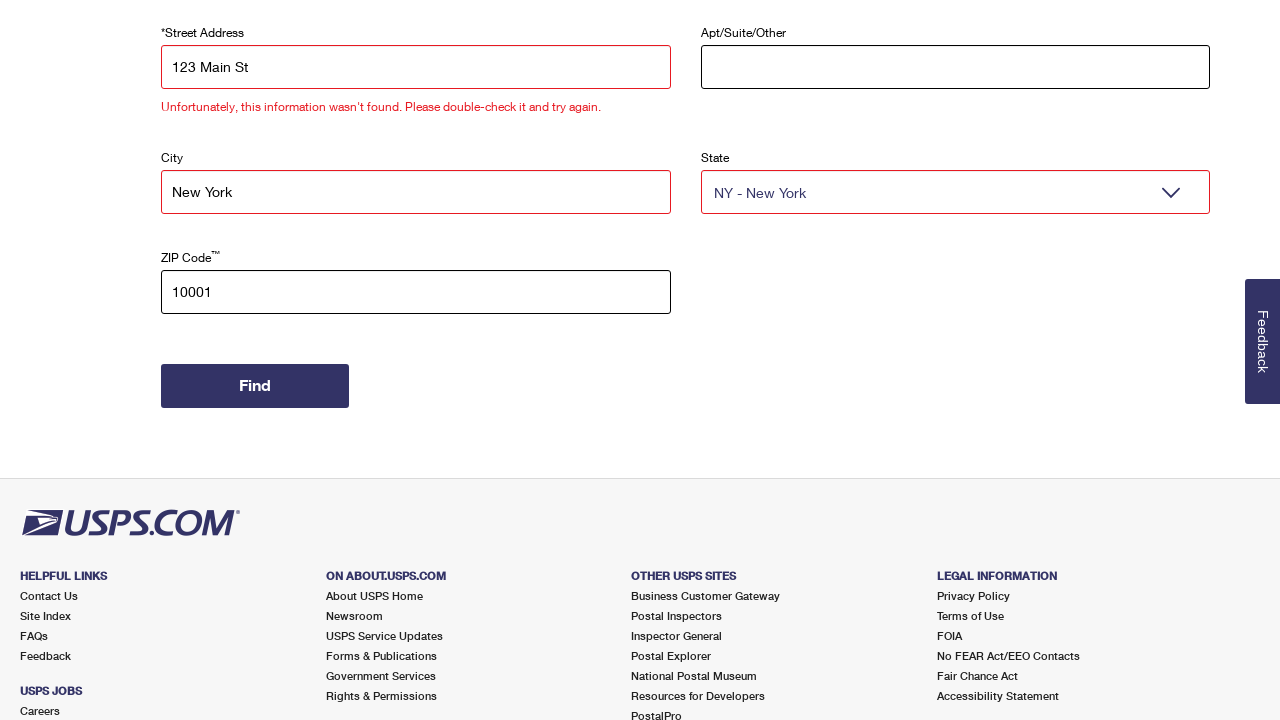

Reloaded page to prepare for next address
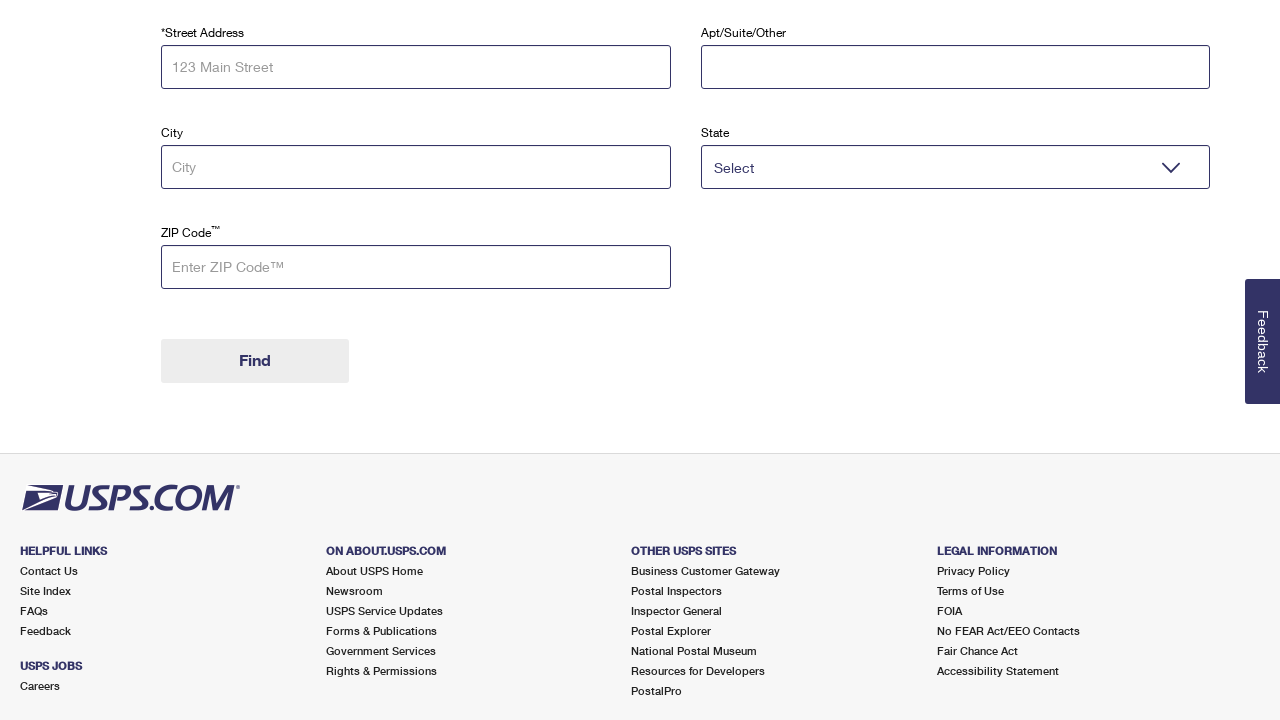

Waited 1 second for page to stabilize
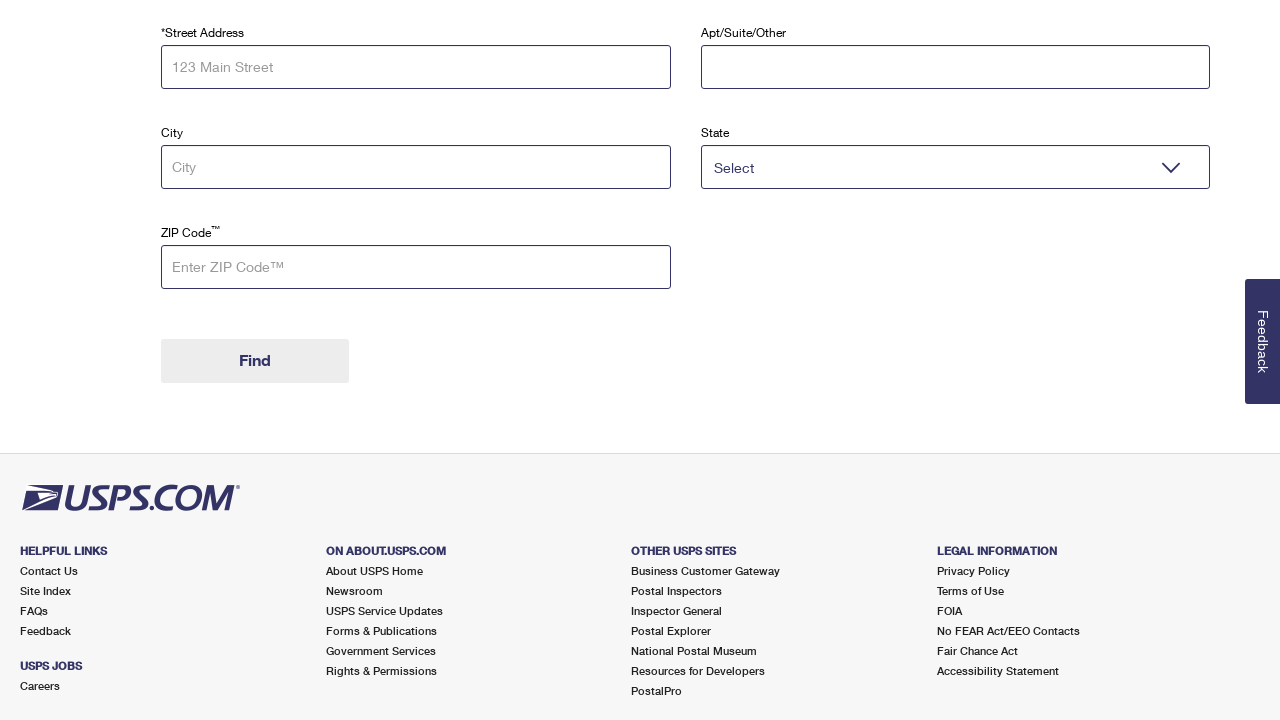

Filled company field with 'Business Inc' on #tCompany
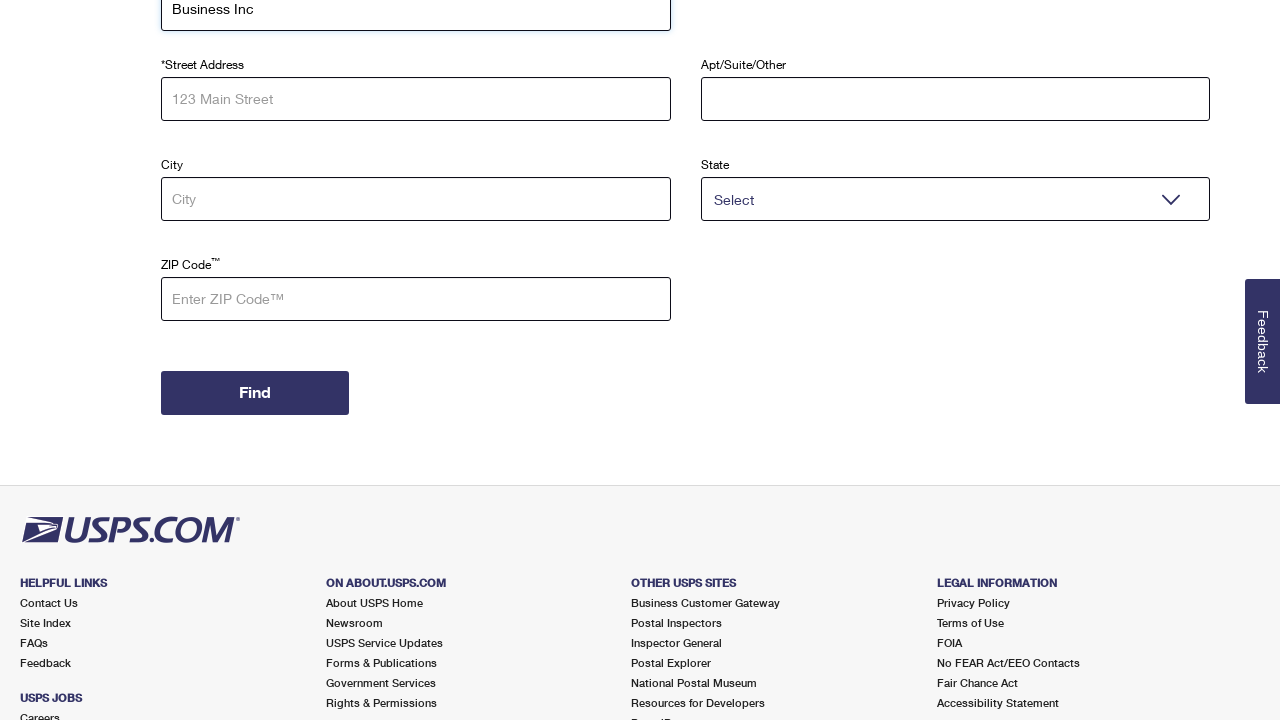

Filled street address field with '456 Oak Ave' on #tAddress
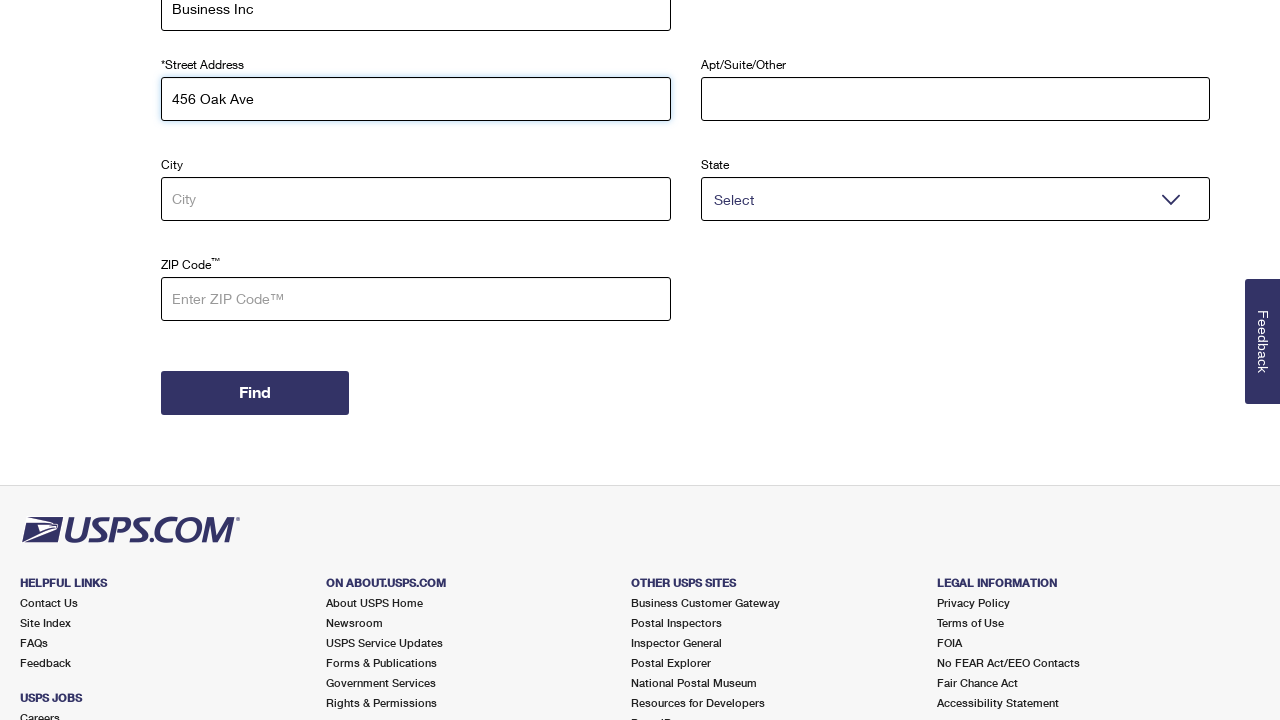

Filled city field with 'Los Angeles' on #tCity
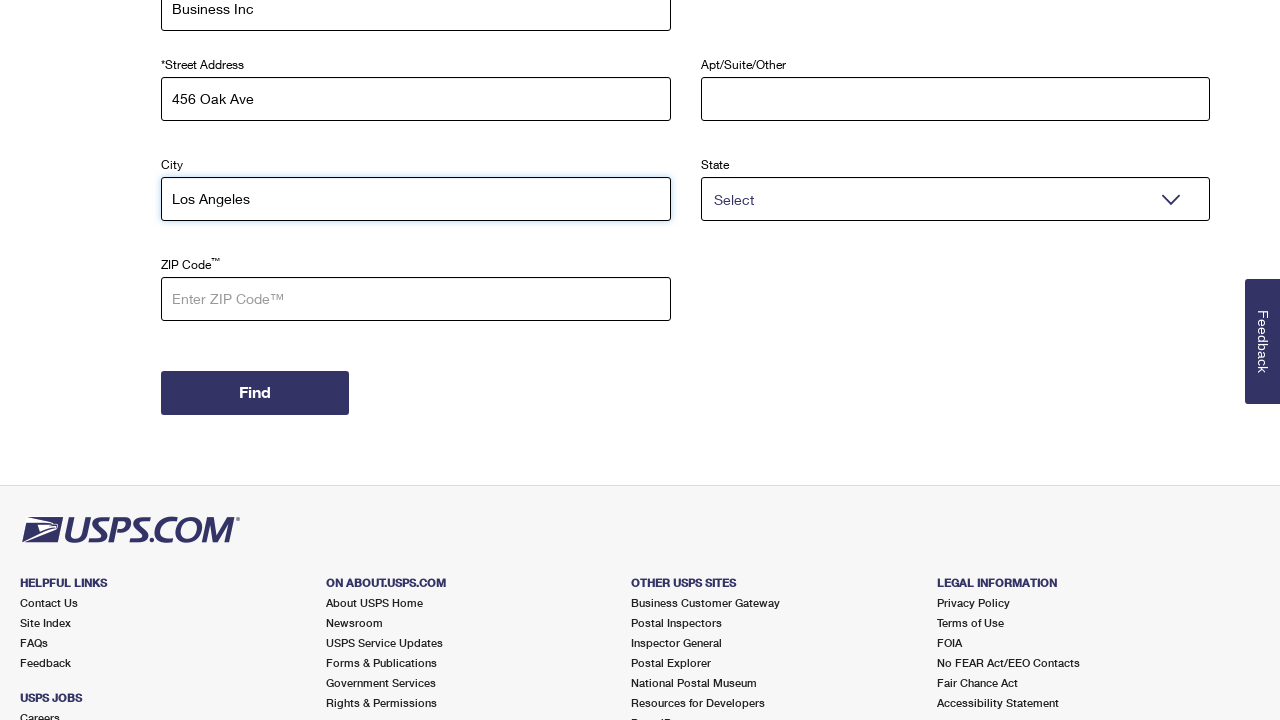

Selected state 'CA' from dropdown on select
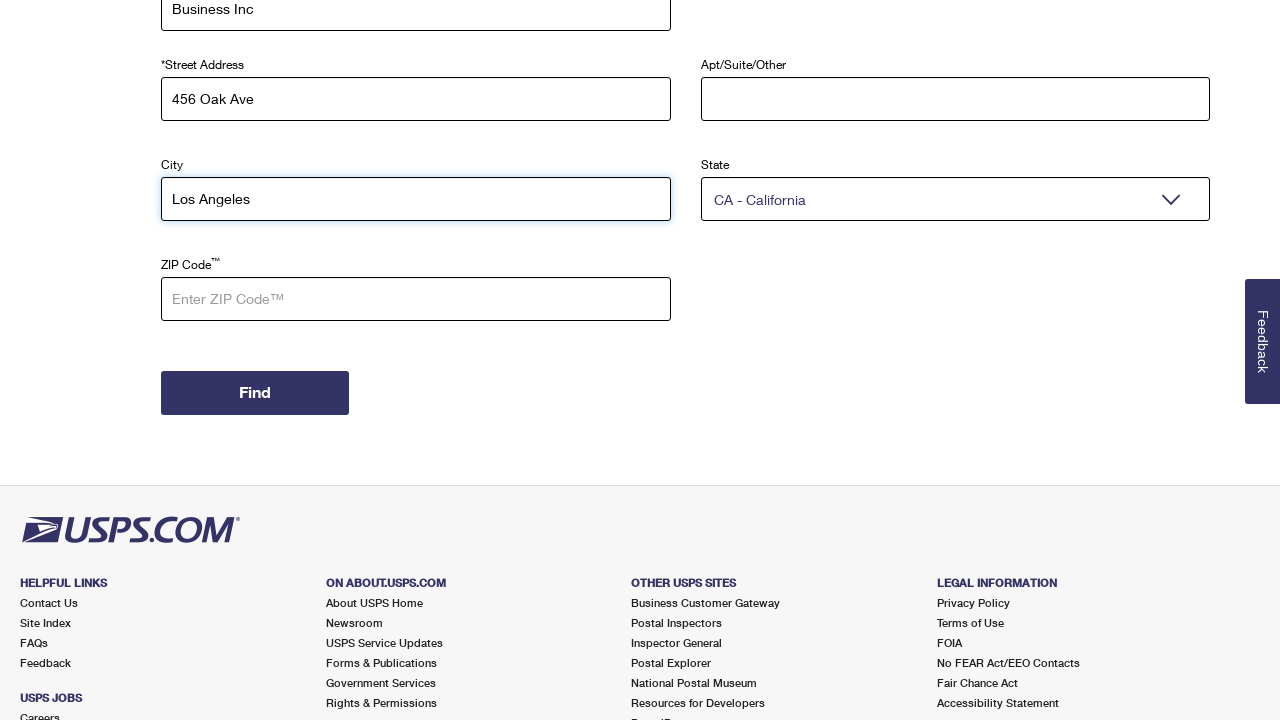

Filled ZIP code field with '90001' on #tZip-byaddress
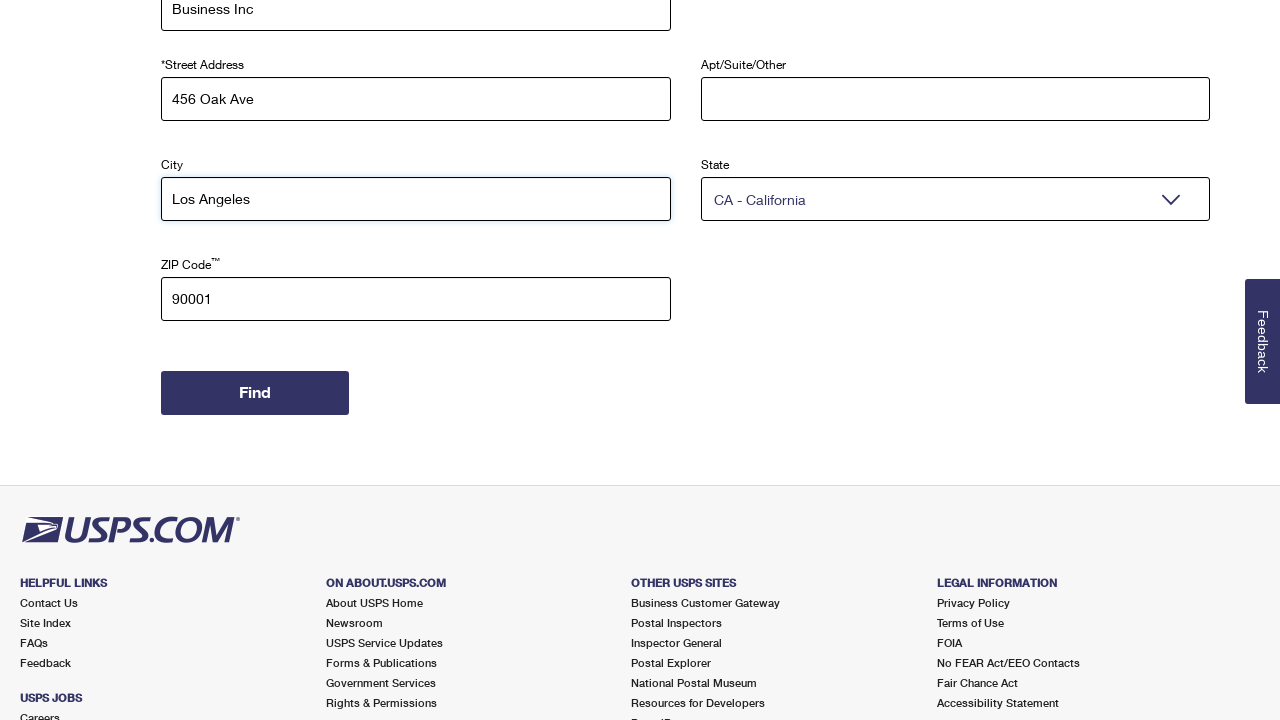

Clicked find button to submit address lookup at (255, 393) on #zip-by-address
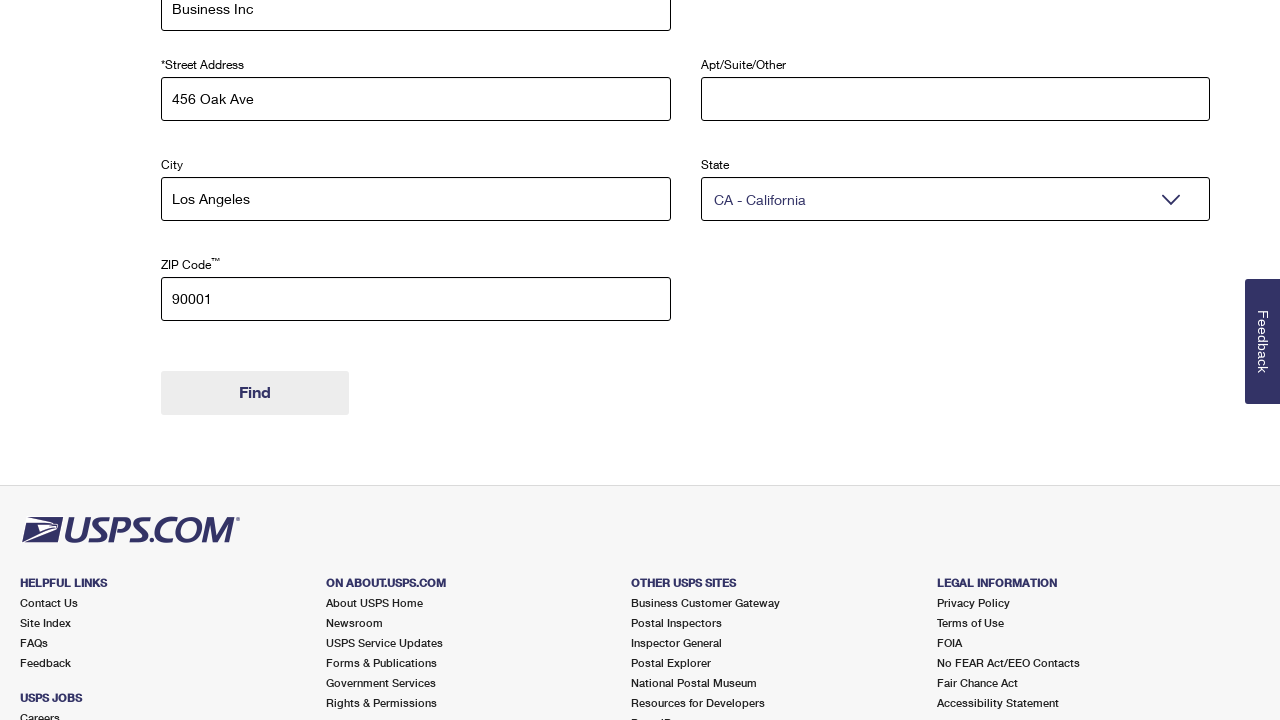

Waited 2 seconds for results to load
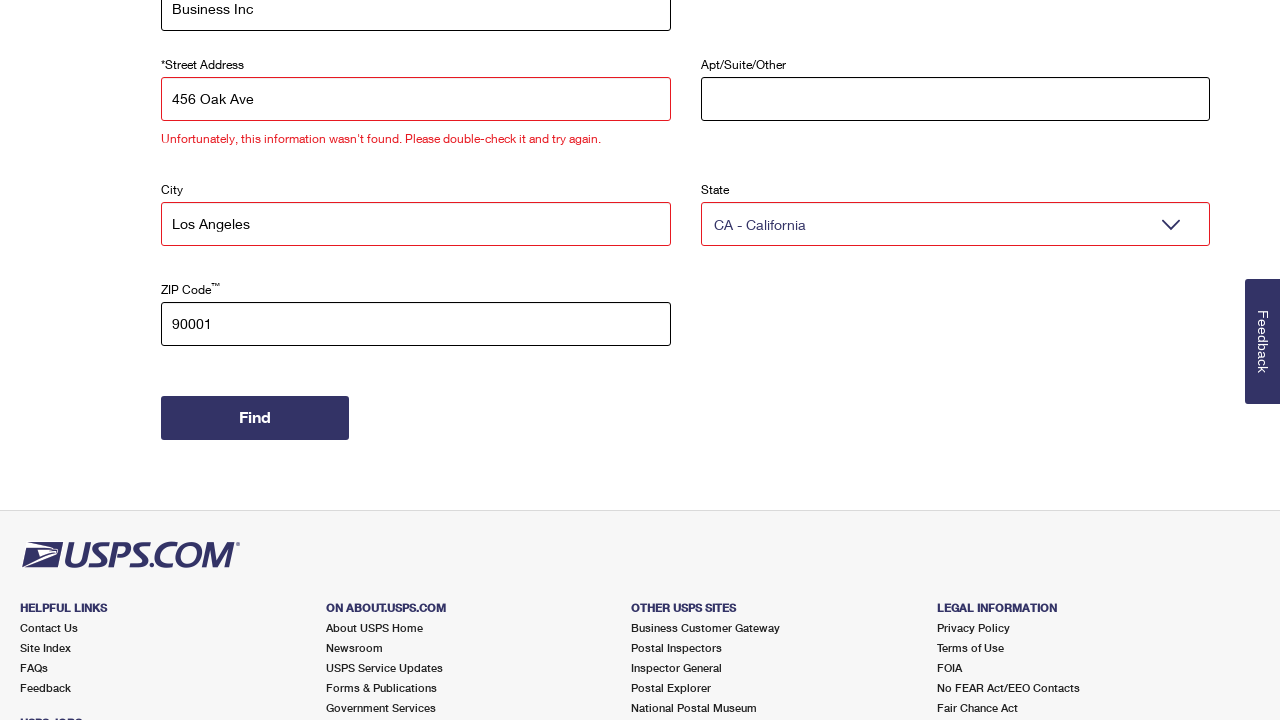

Address validation result did not appear (expected for invalid addresses)
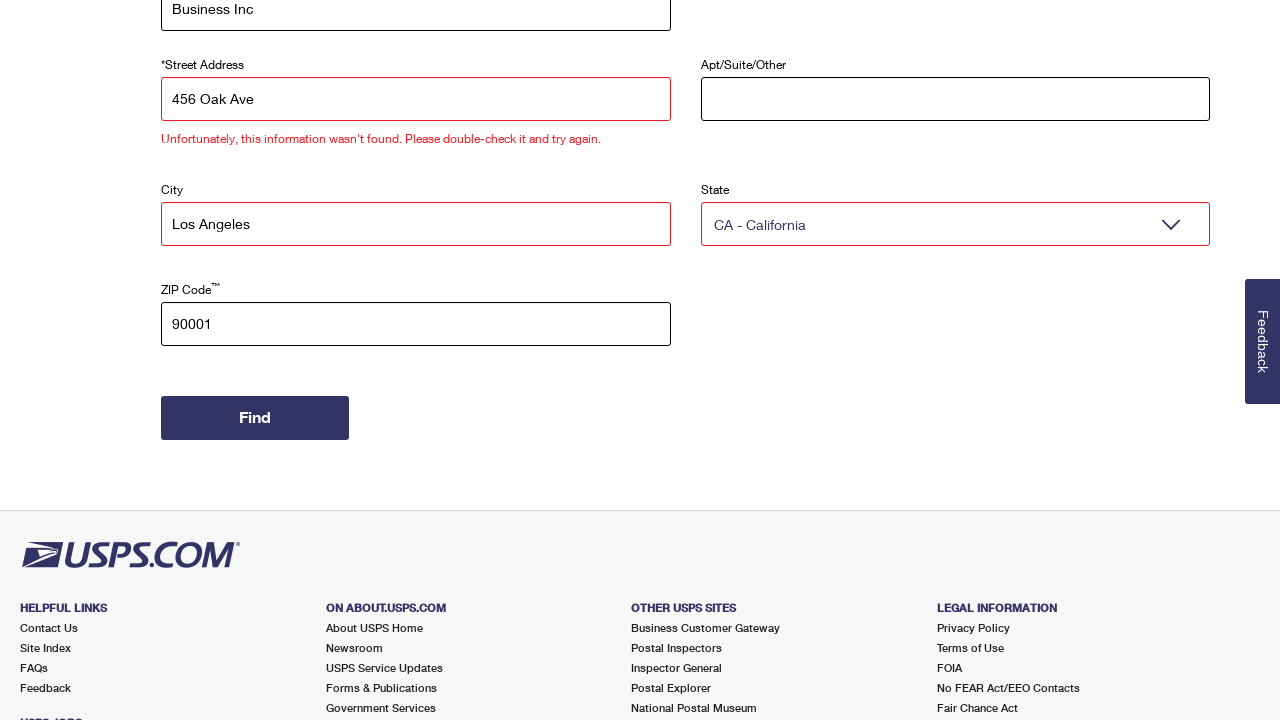

Reloaded page to prepare for next address
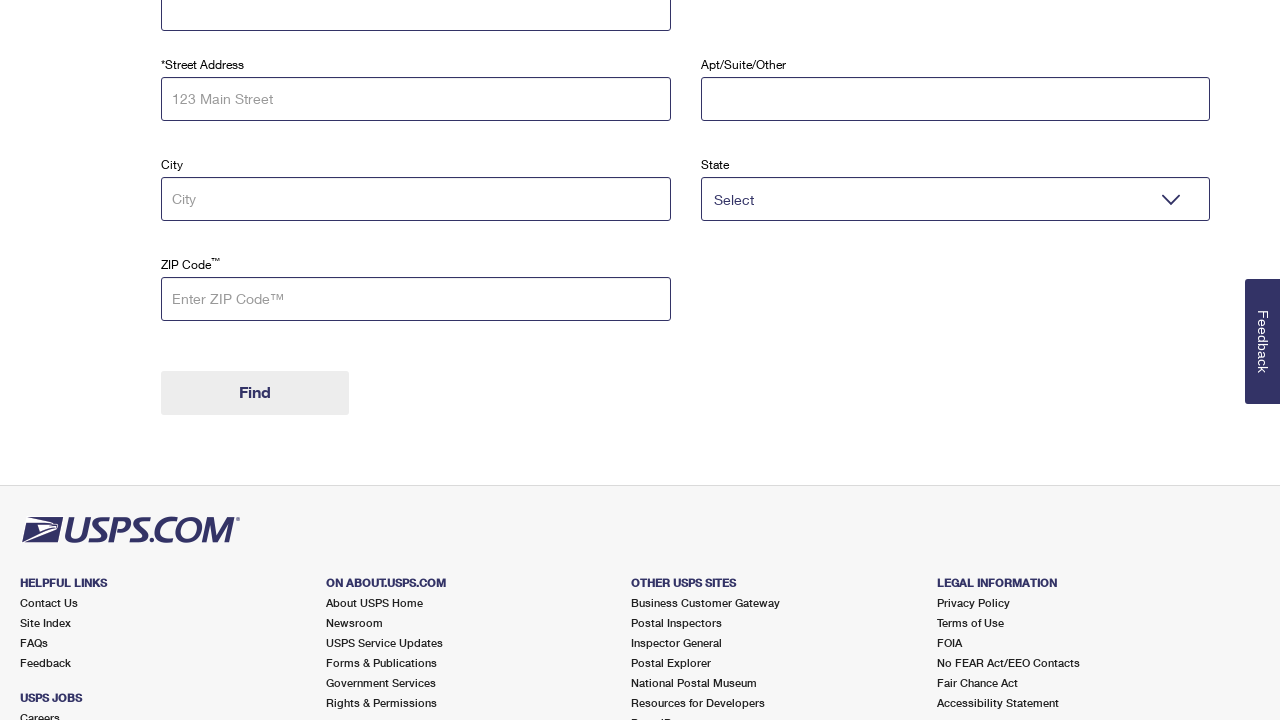

Waited 1 second for page to stabilize
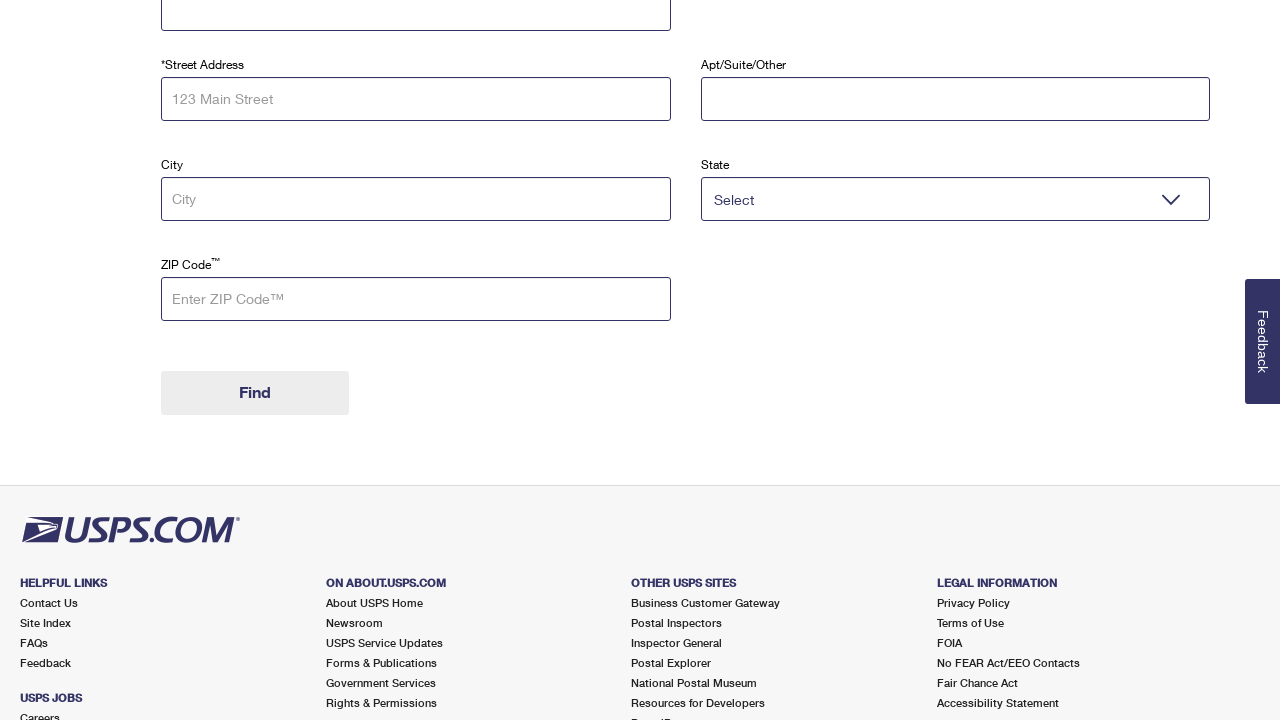

Filled company field with 'Services LLC' on #tCompany
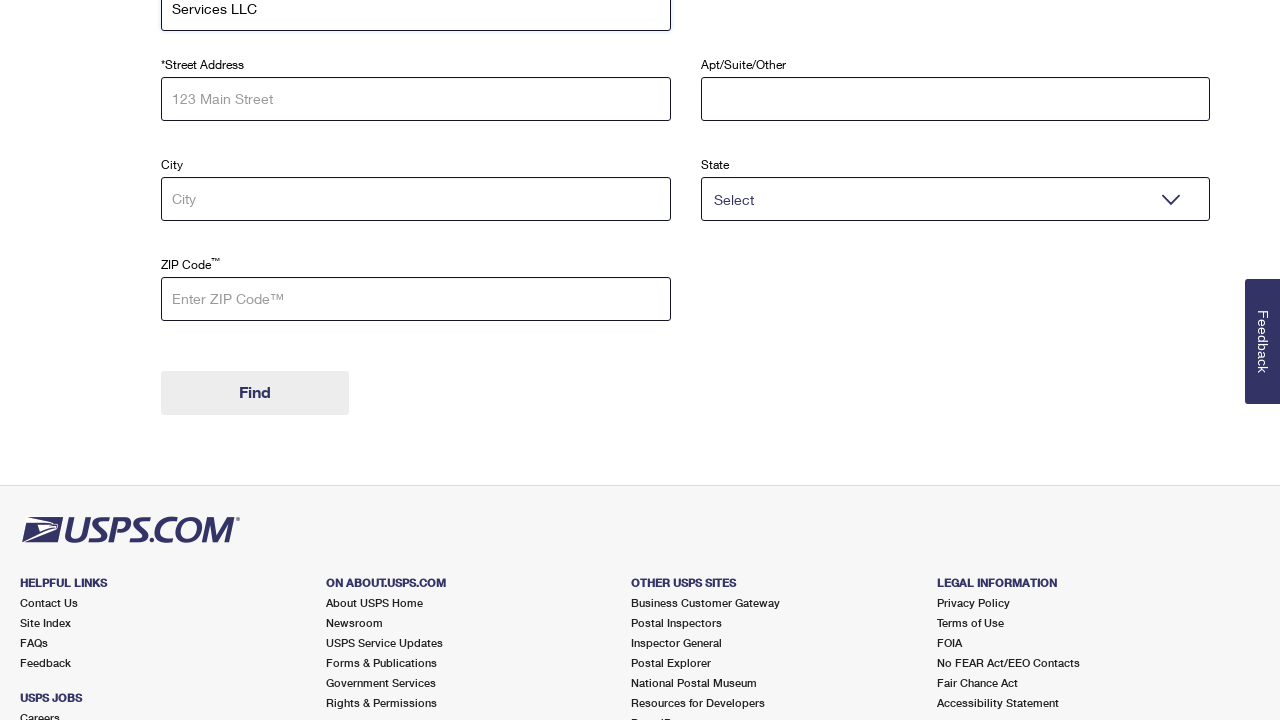

Filled street address field with '789 Pine Rd' on #tAddress
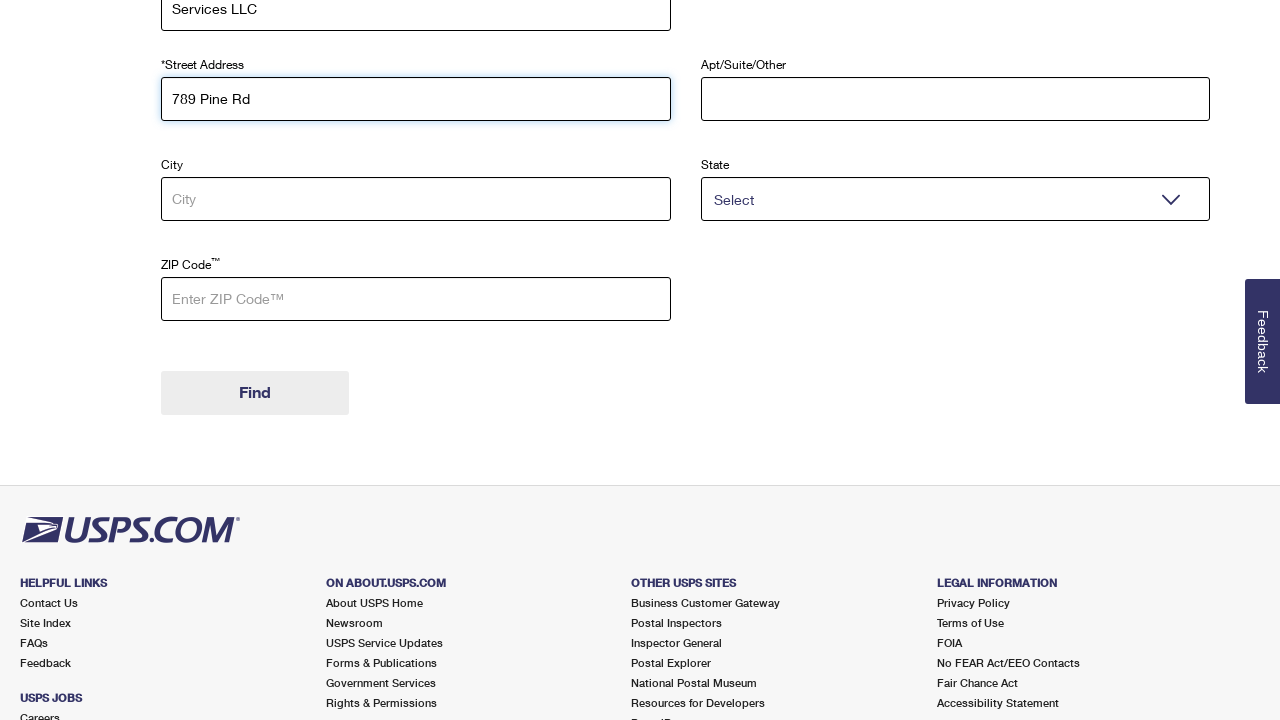

Filled city field with 'Chicago' on #tCity
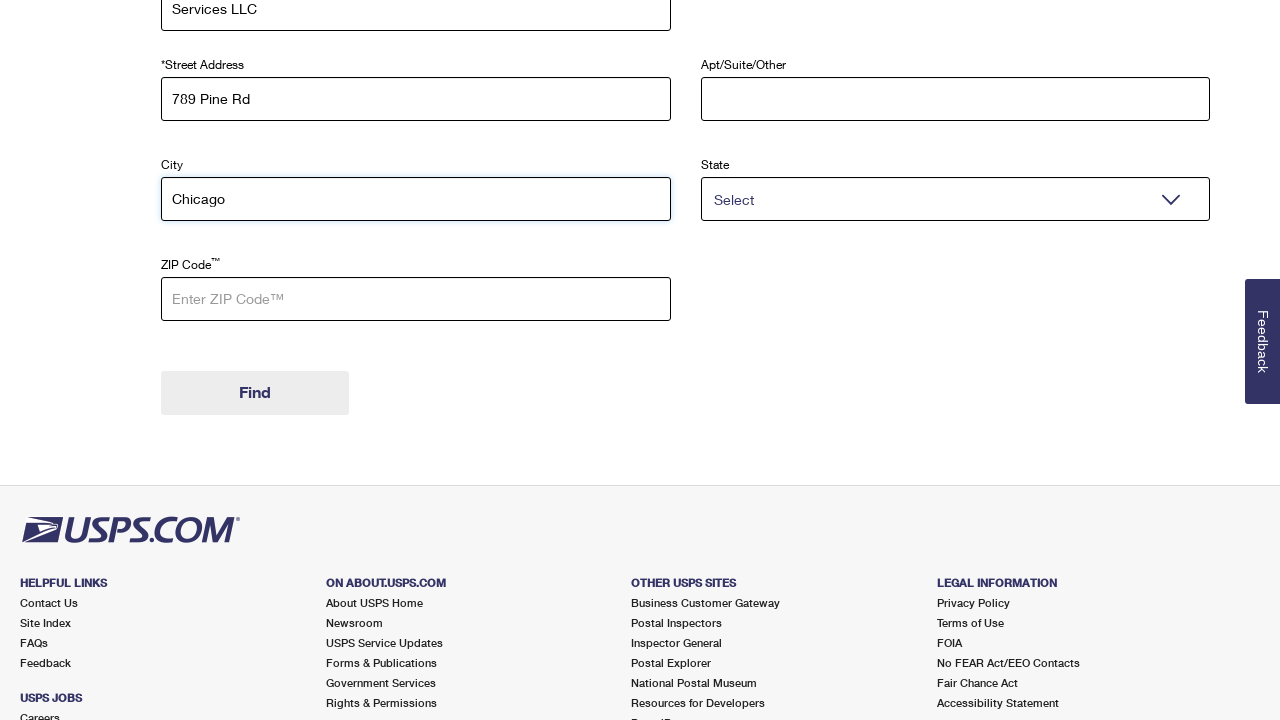

Selected state 'IL' from dropdown on select
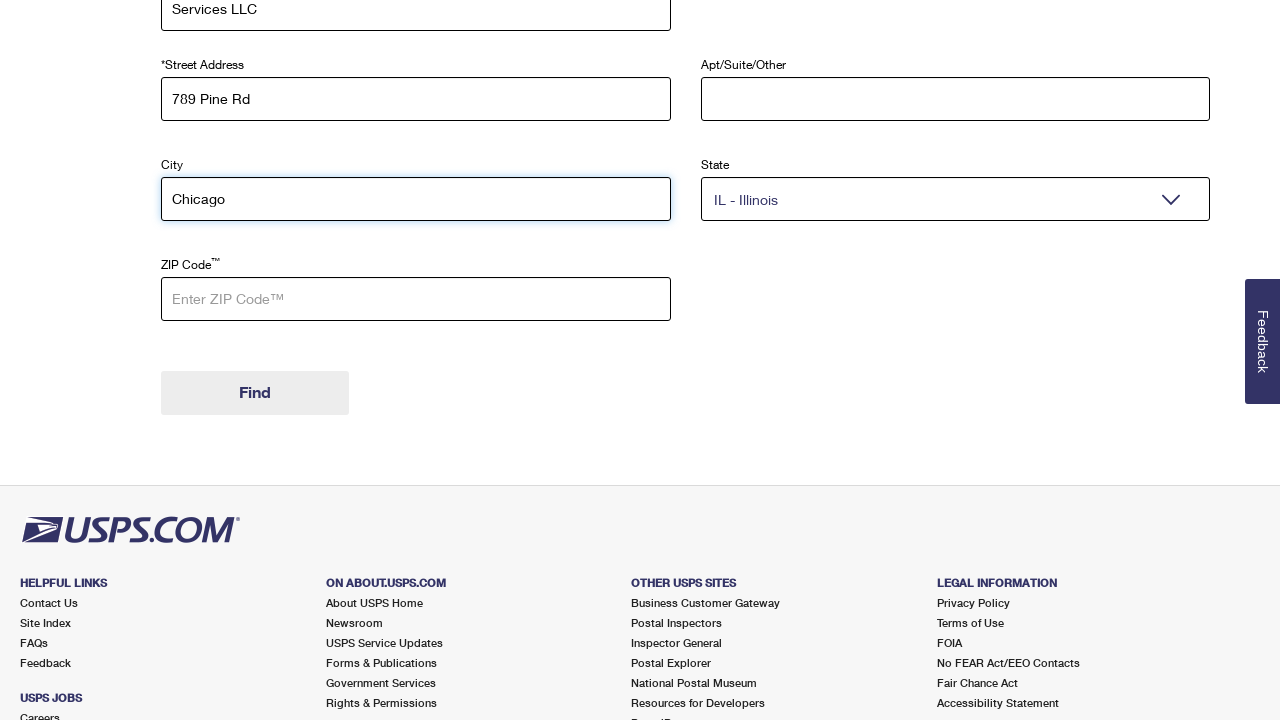

Filled ZIP code field with '60601' on #tZip-byaddress
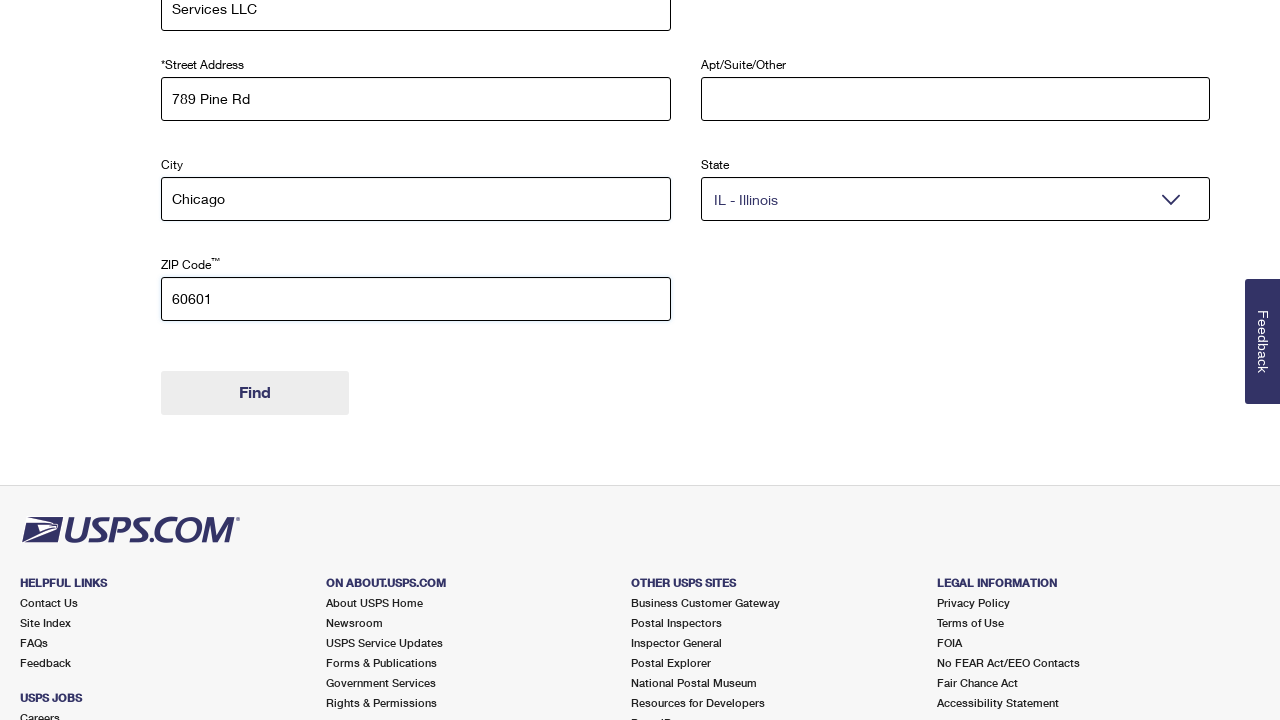

Clicked find button to submit address lookup at (255, 393) on #zip-by-address
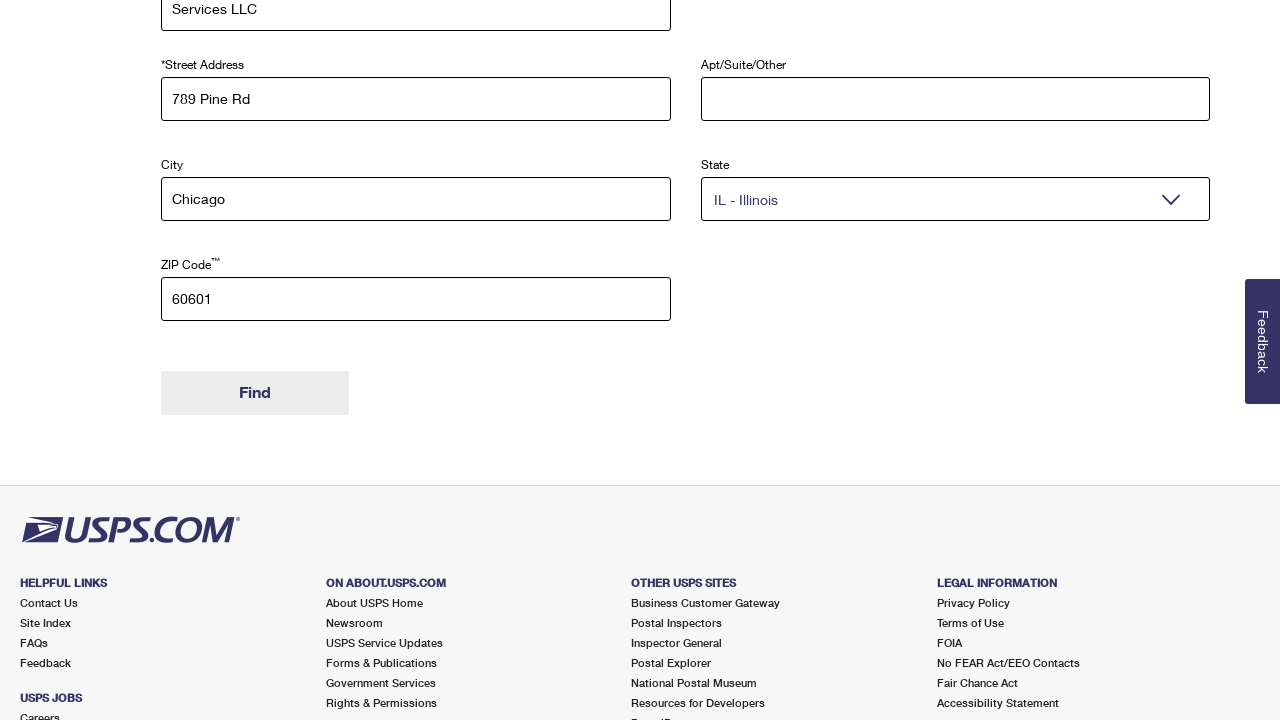

Waited 2 seconds for results to load
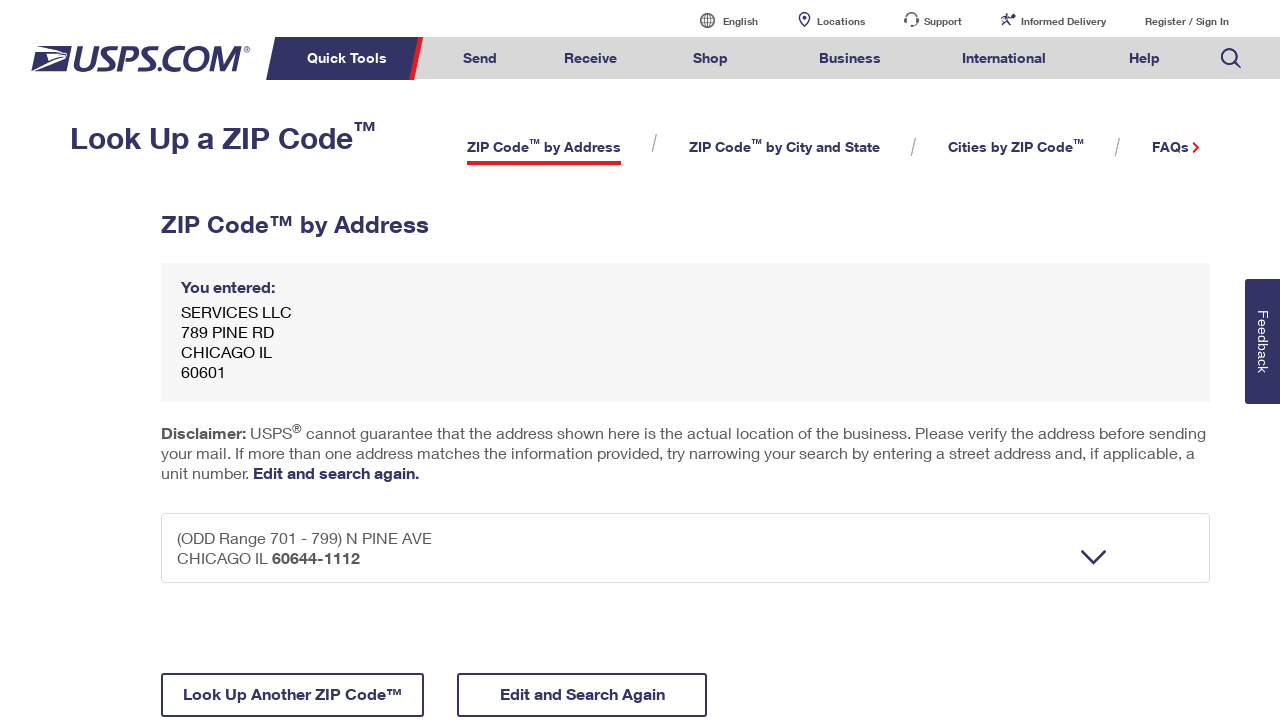

Address validation result appeared
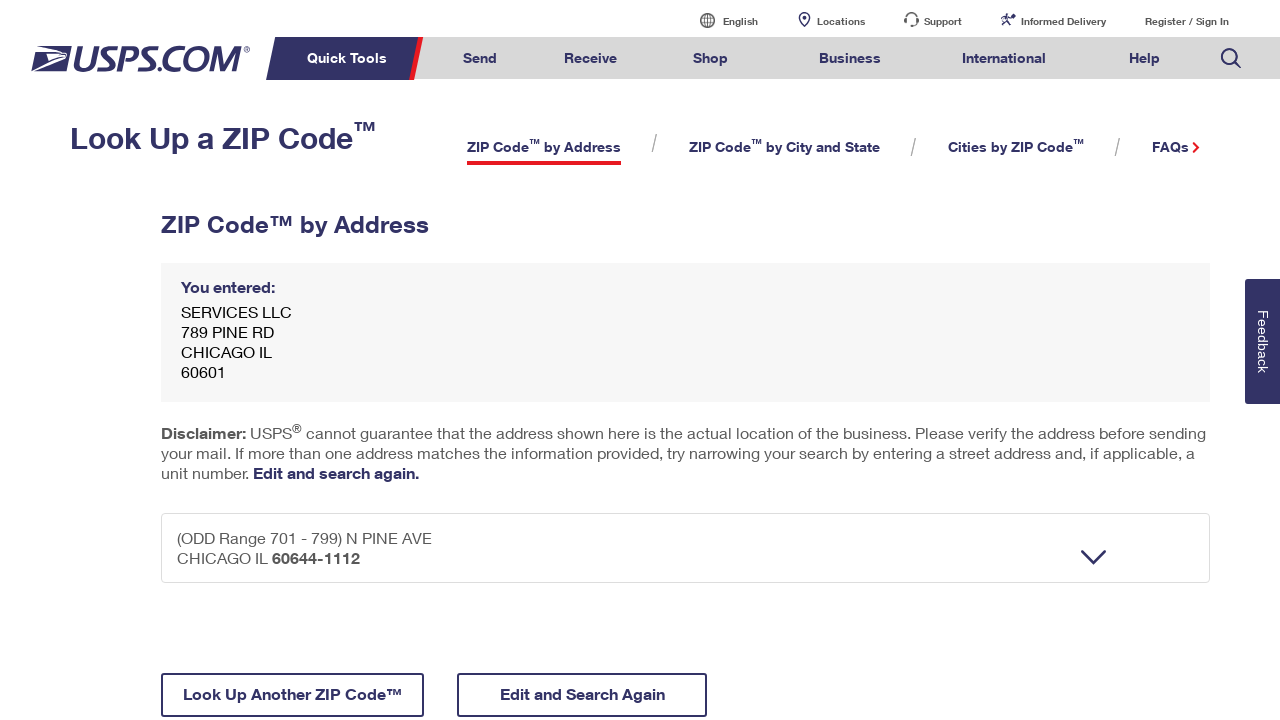

Reloaded page to prepare for next address
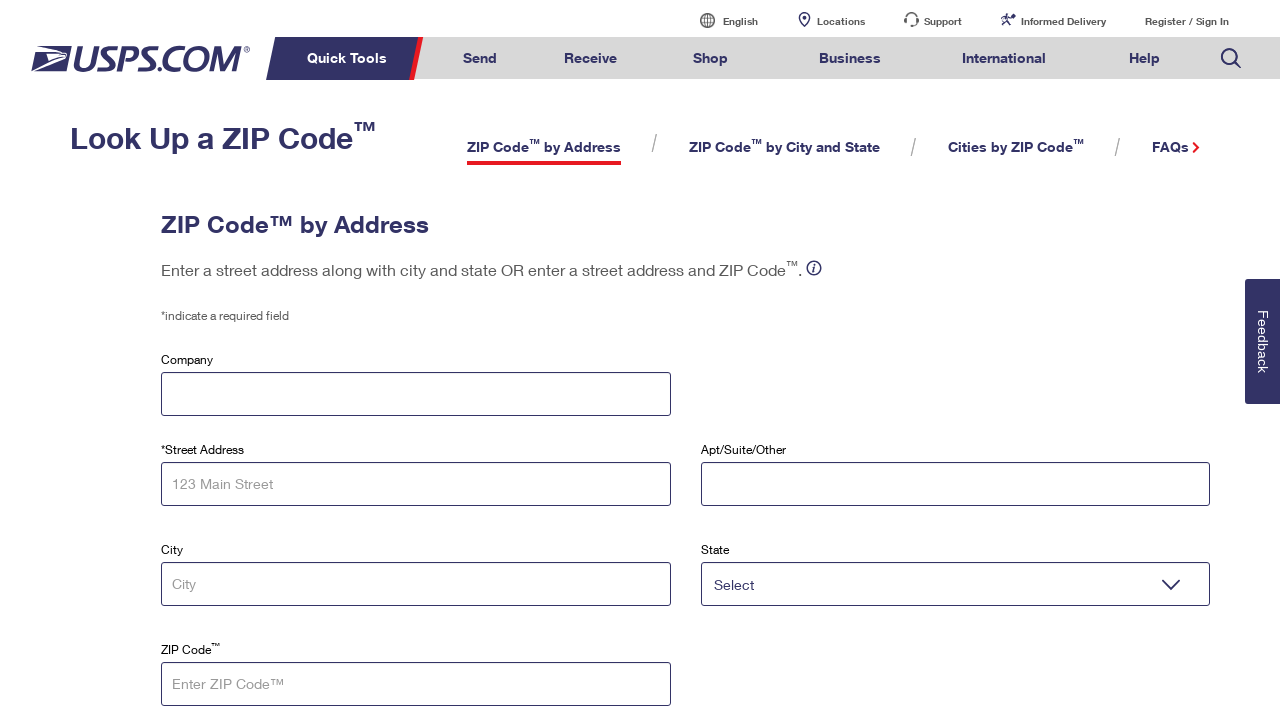

Waited 1 second for page to stabilize
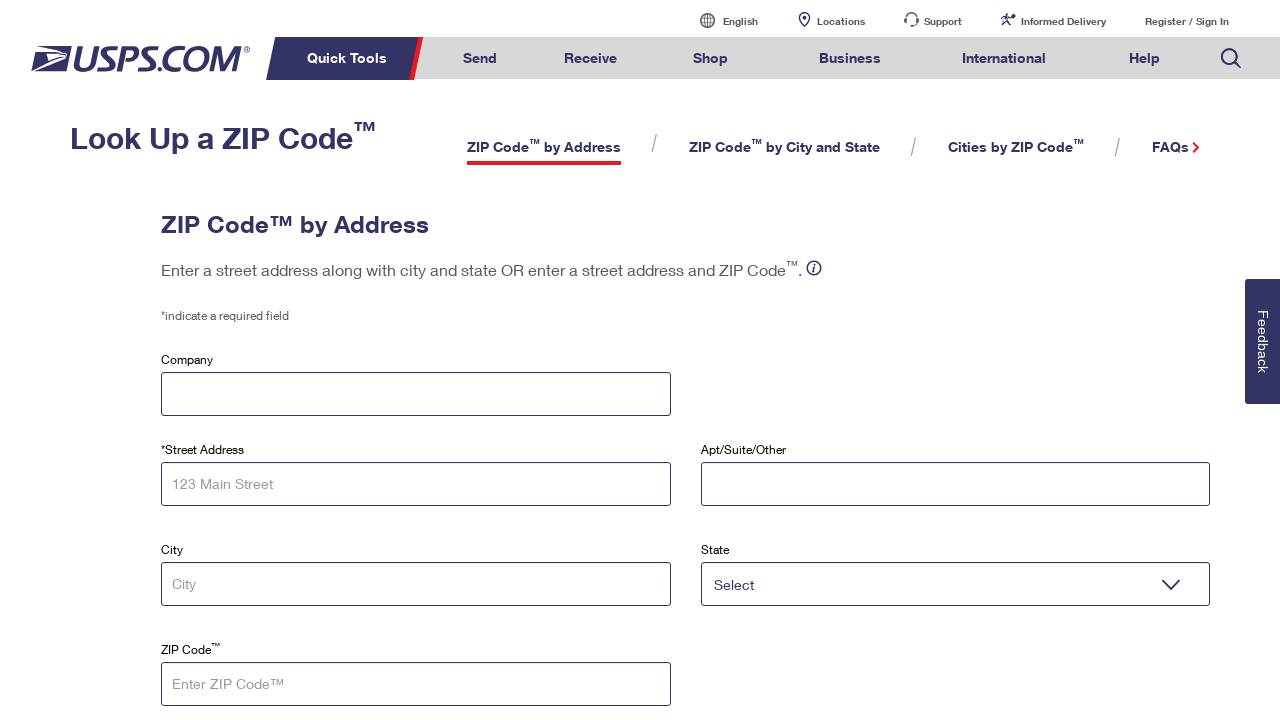

Filled company field with 'Global Co' on #tCompany
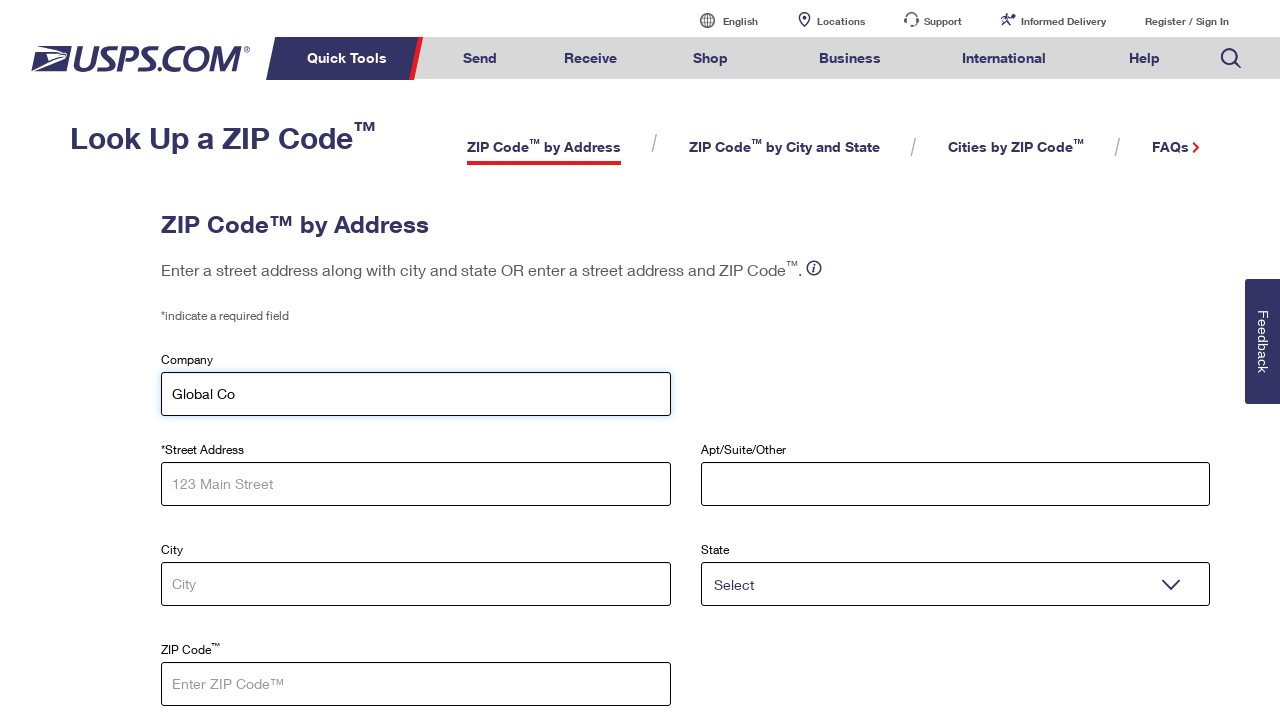

Filled street address field with '321 Elm Way' on #tAddress
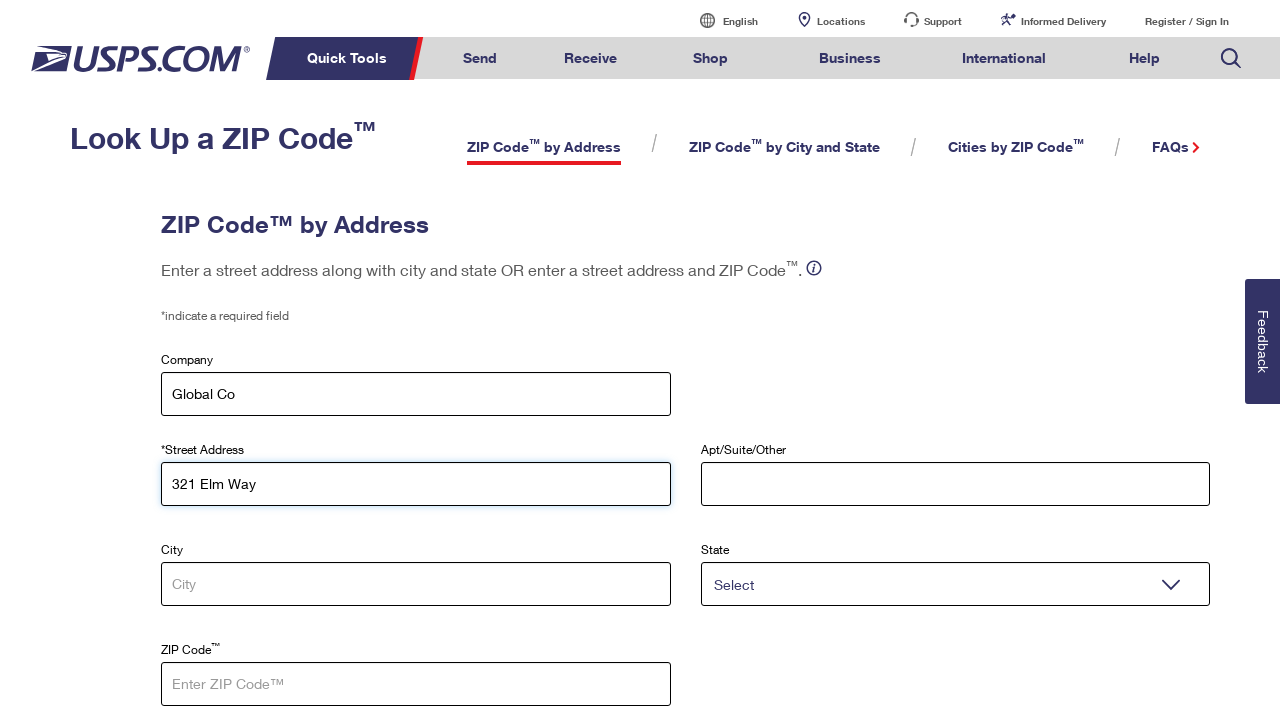

Filled city field with 'Houston' on #tCity
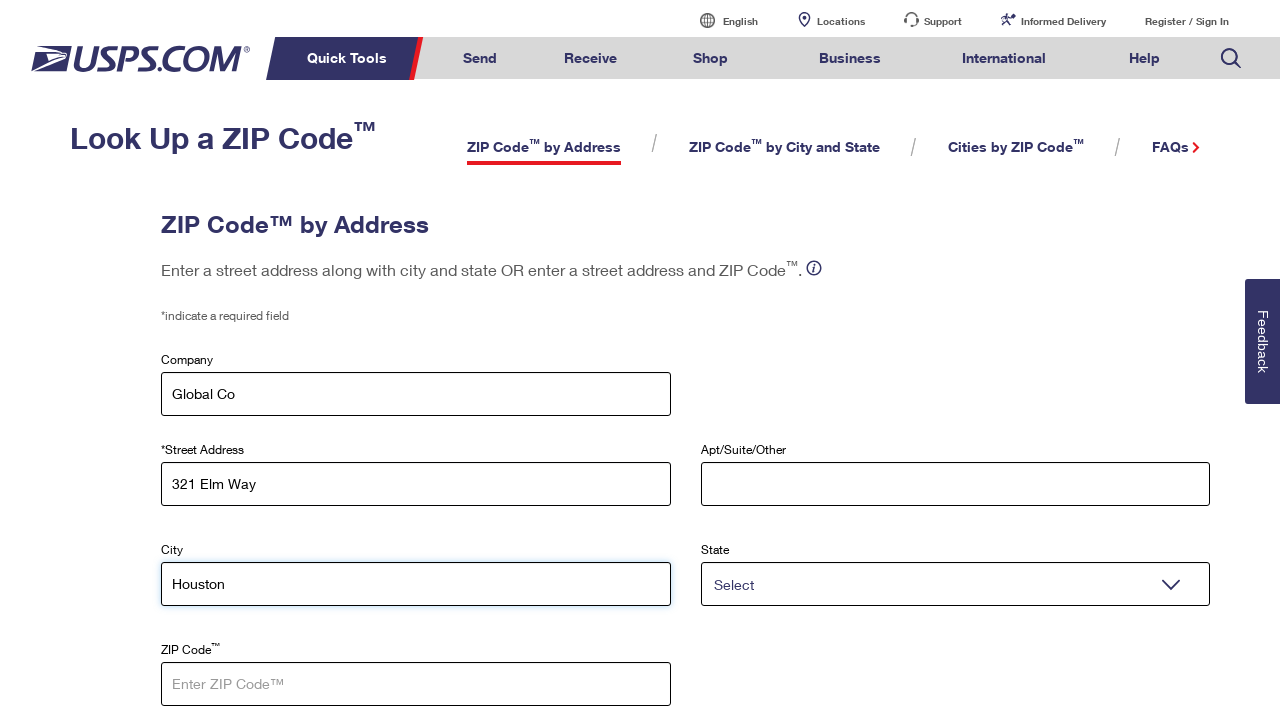

Selected state 'TX' from dropdown on select
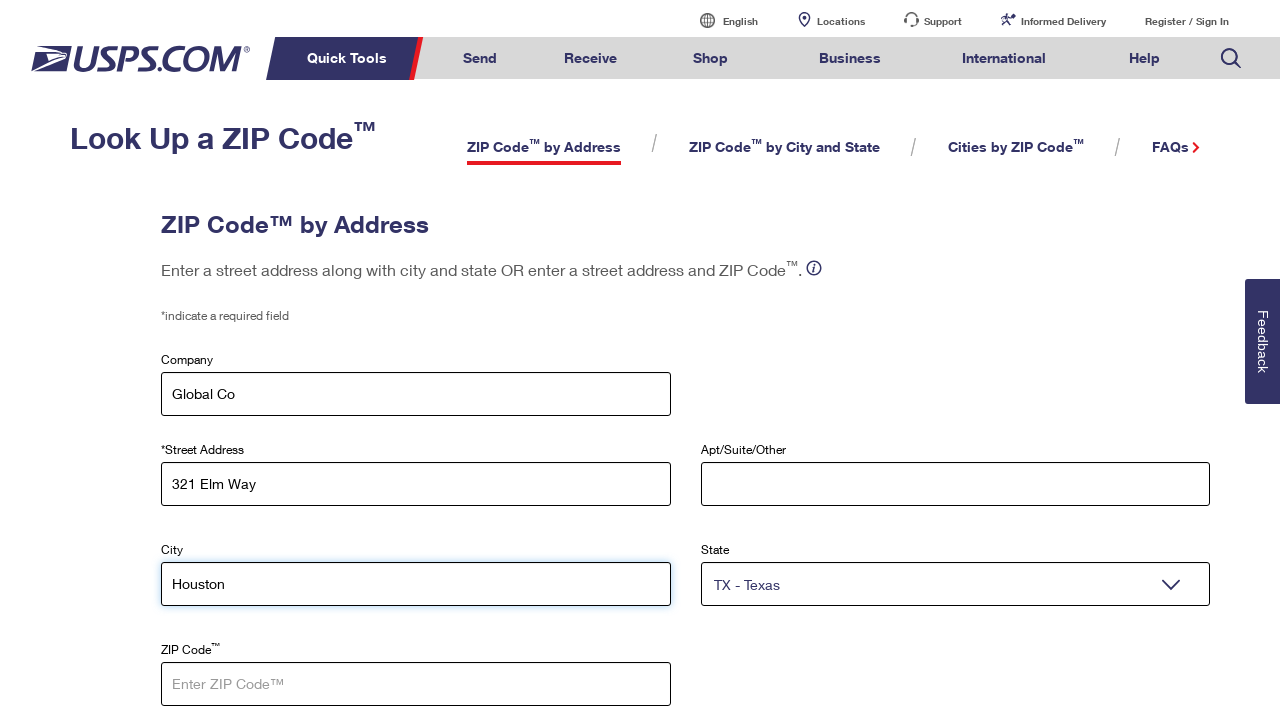

Filled ZIP code field with '77001' on #tZip-byaddress
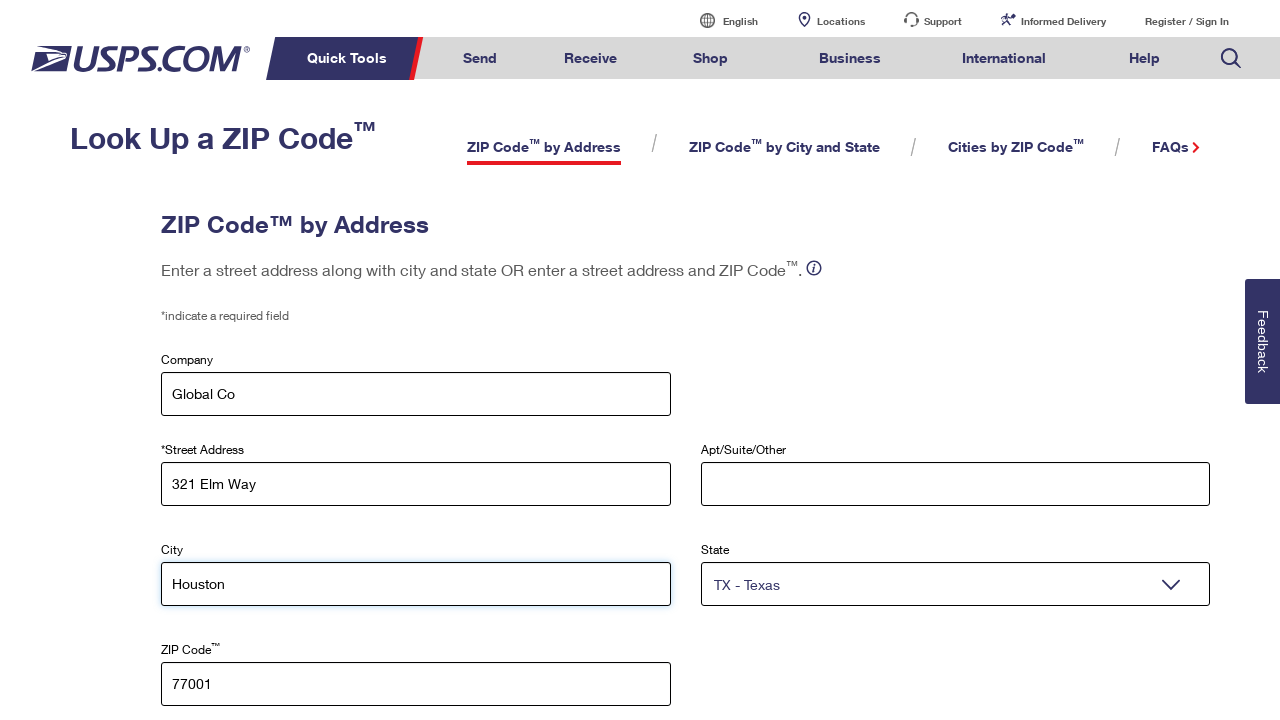

Clicked find button to submit address lookup at (255, 361) on #zip-by-address
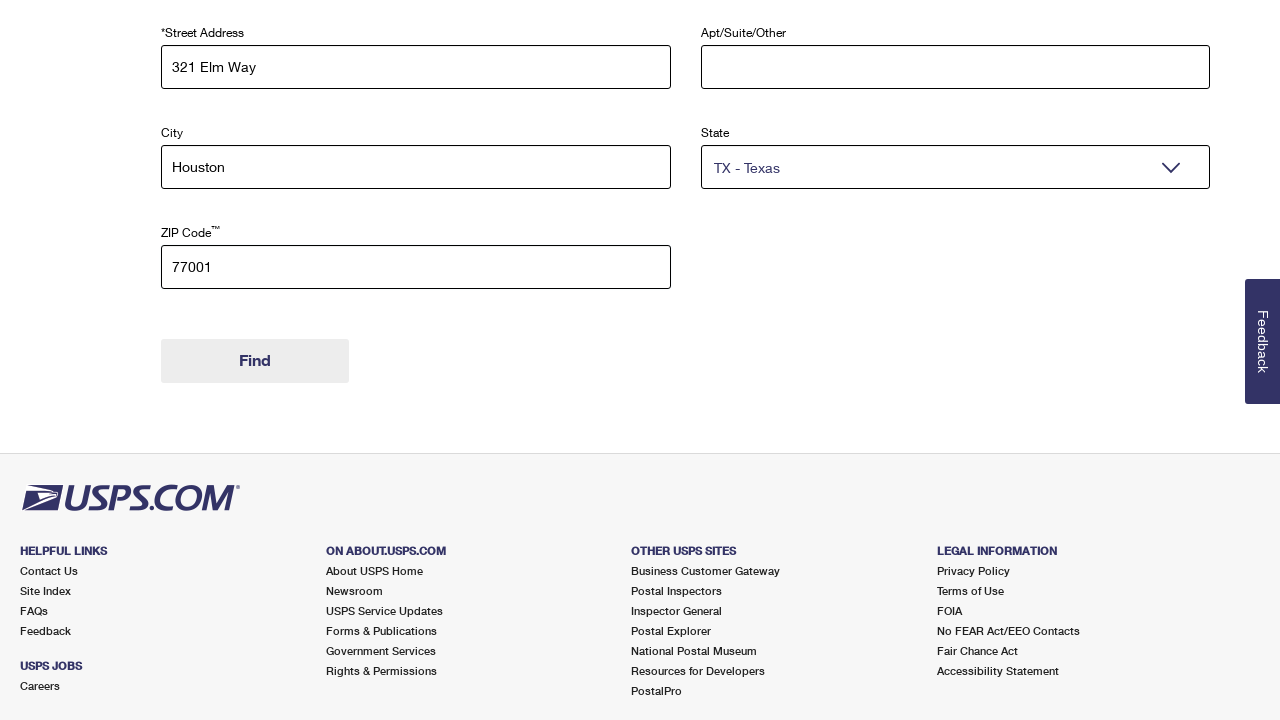

Waited 2 seconds for results to load
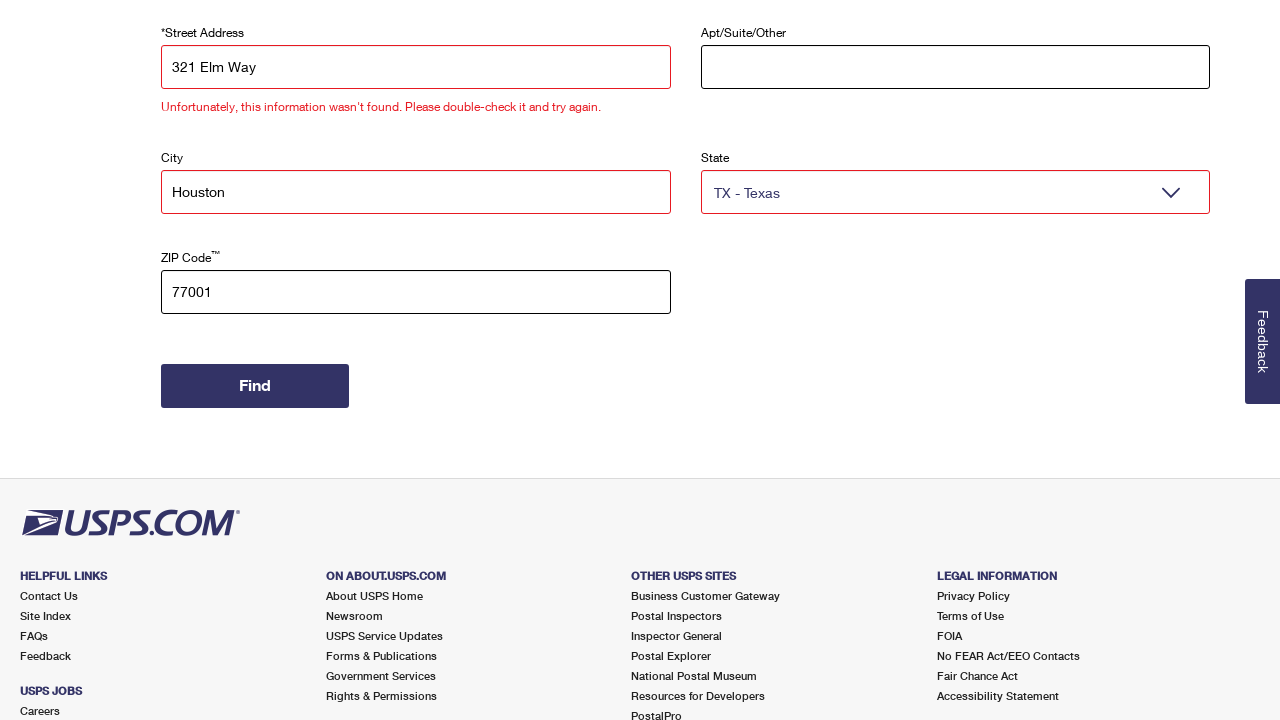

Address validation result did not appear (expected for invalid addresses)
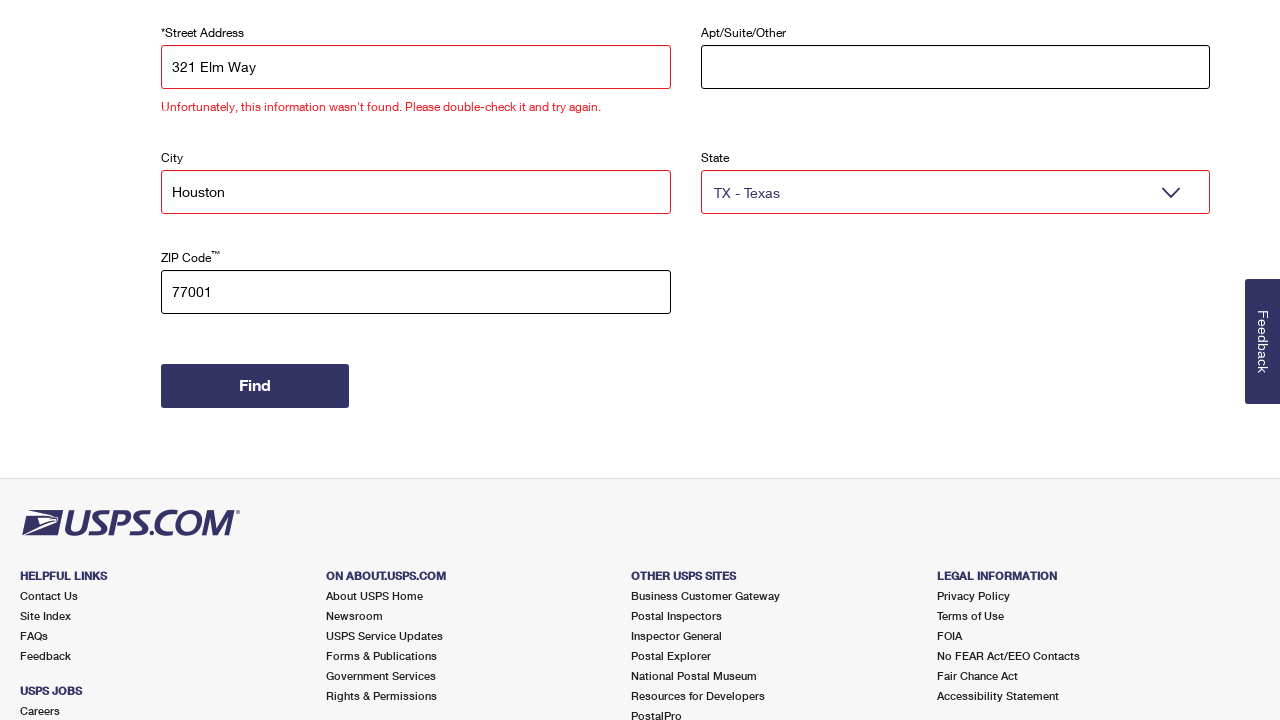

Reloaded page to prepare for next address
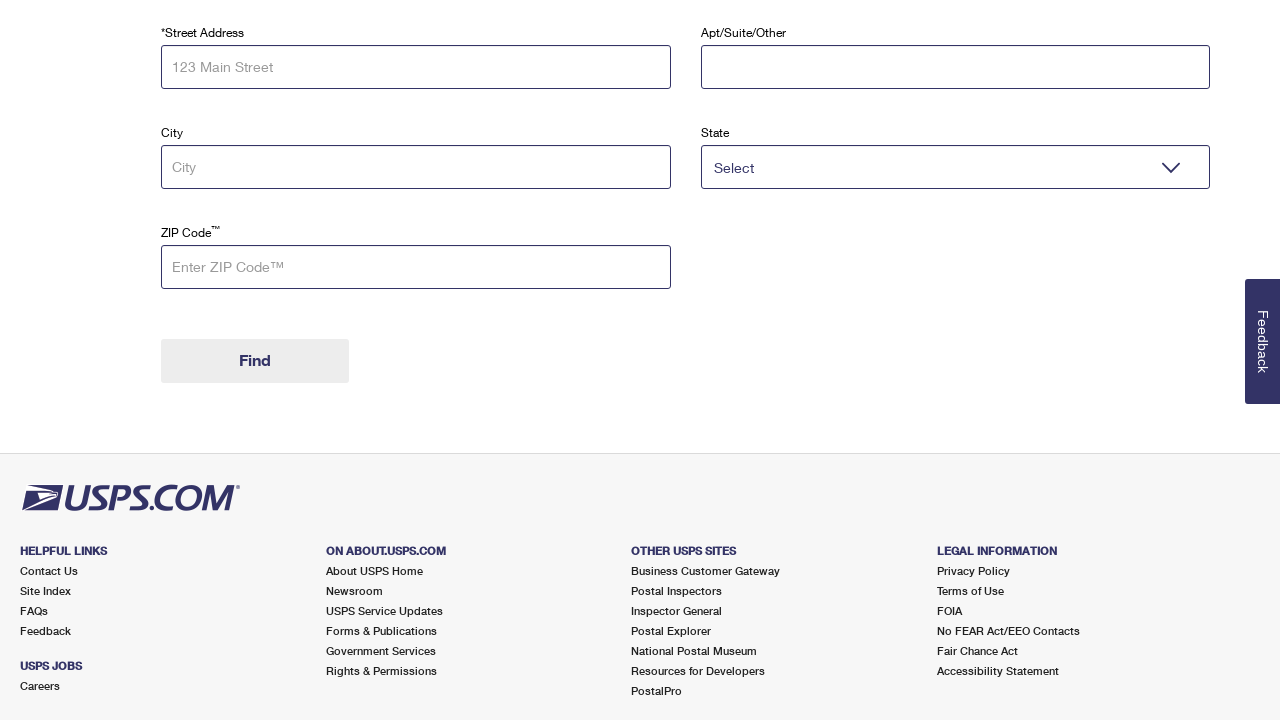

Waited 1 second for page to stabilize
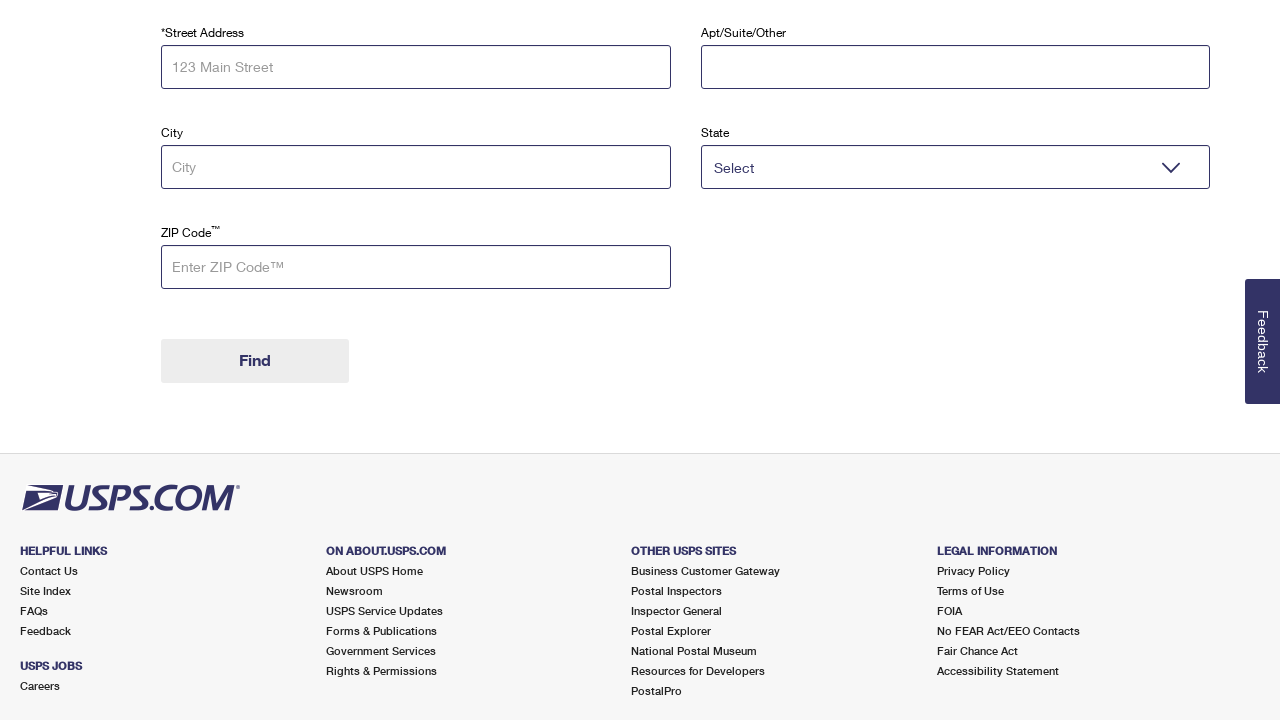

Filled company field with 'Data Systems' on #tCompany
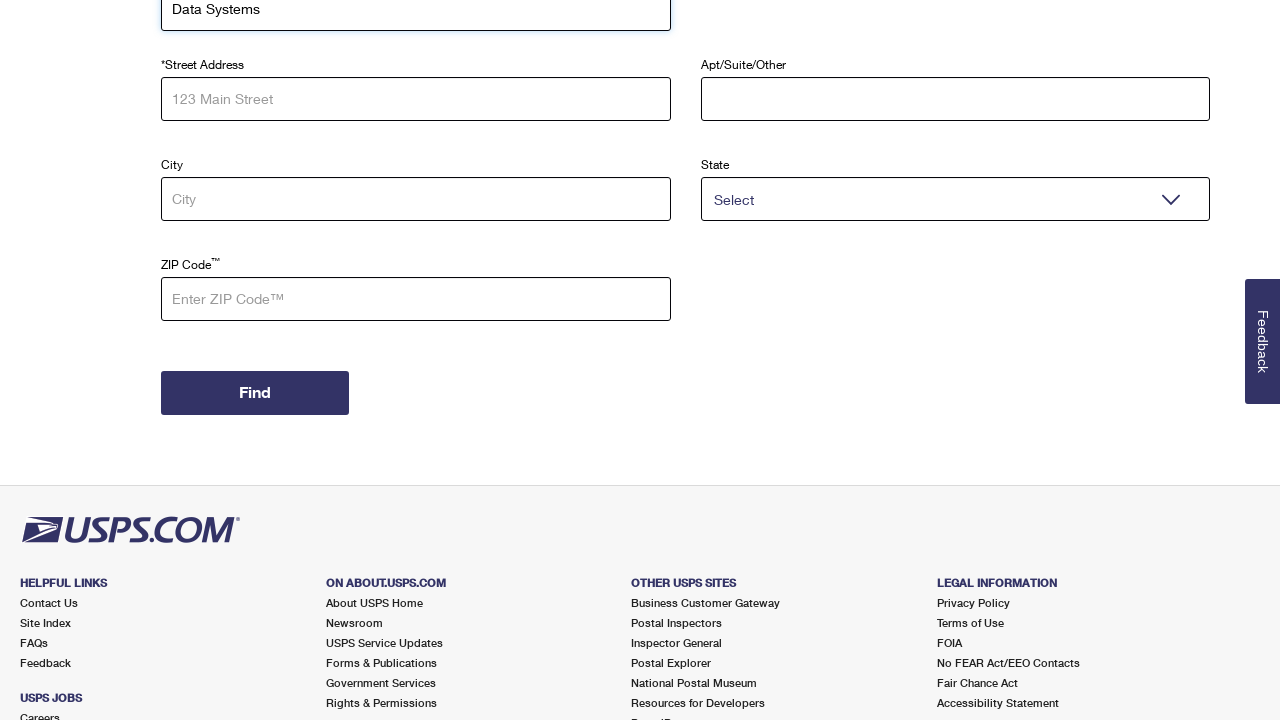

Filled street address field with '654 Maple Dr' on #tAddress
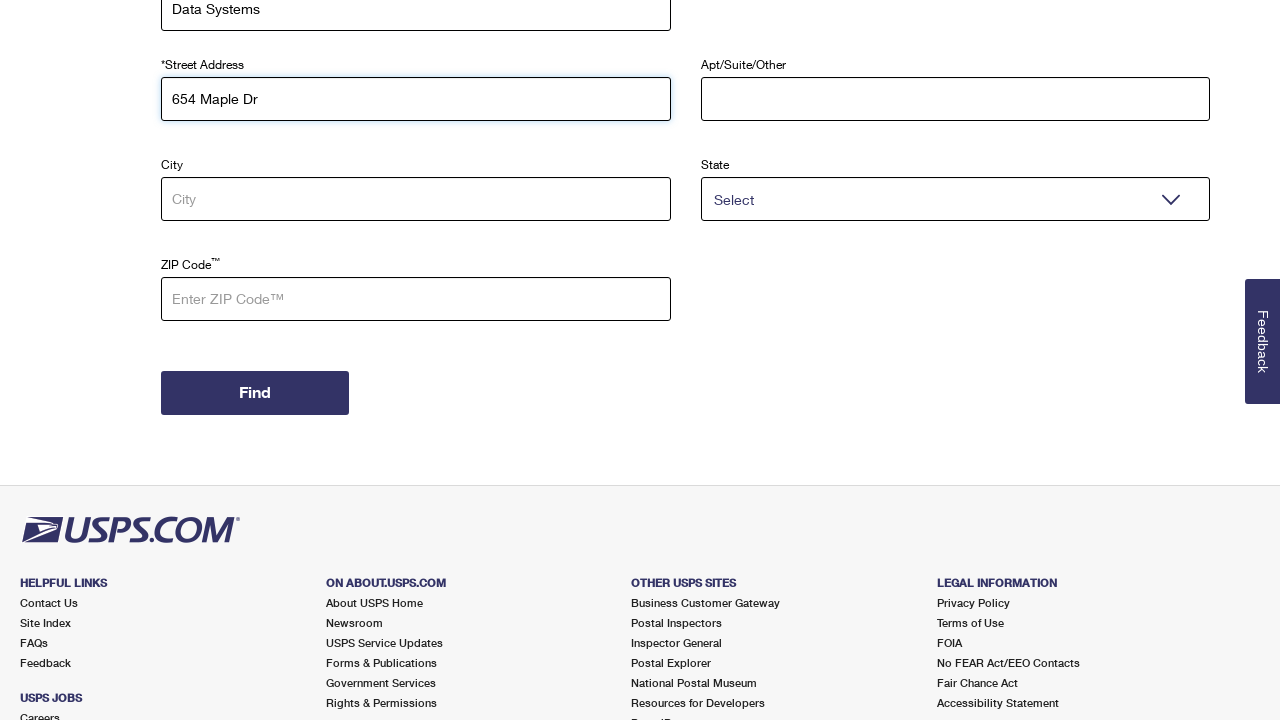

Filled city field with 'Phoenix' on #tCity
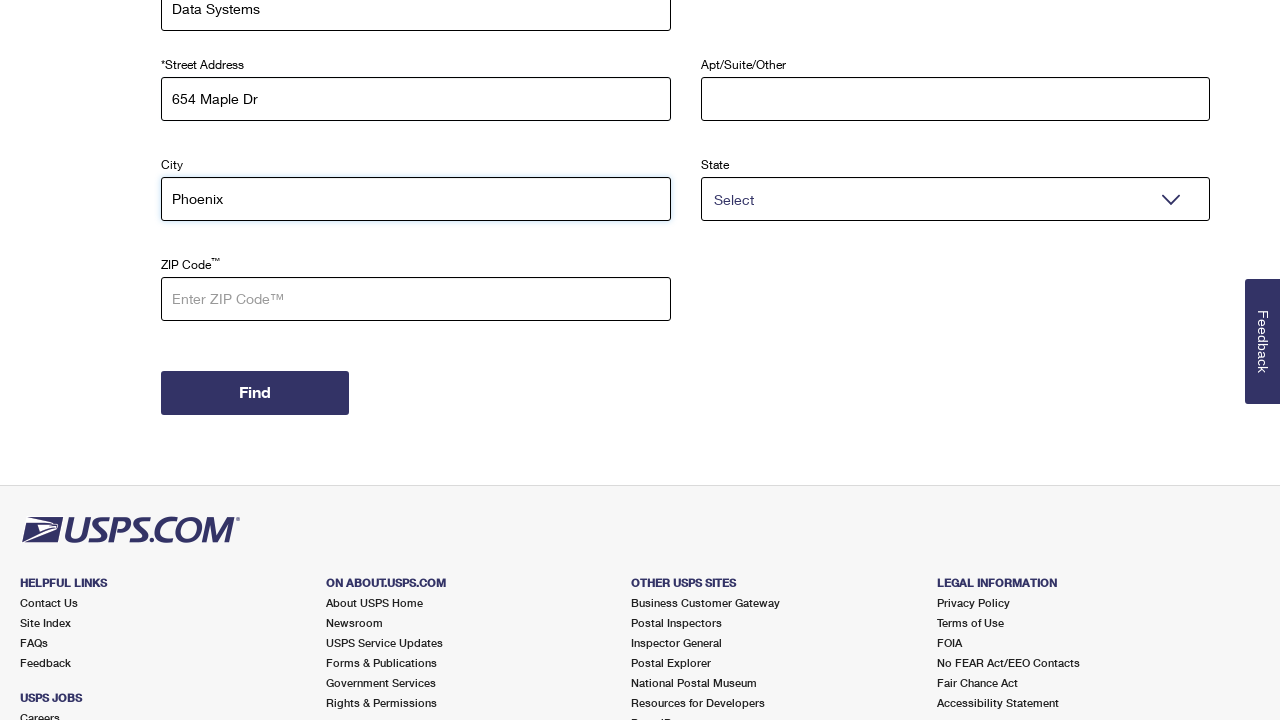

Selected state 'AZ' from dropdown on select
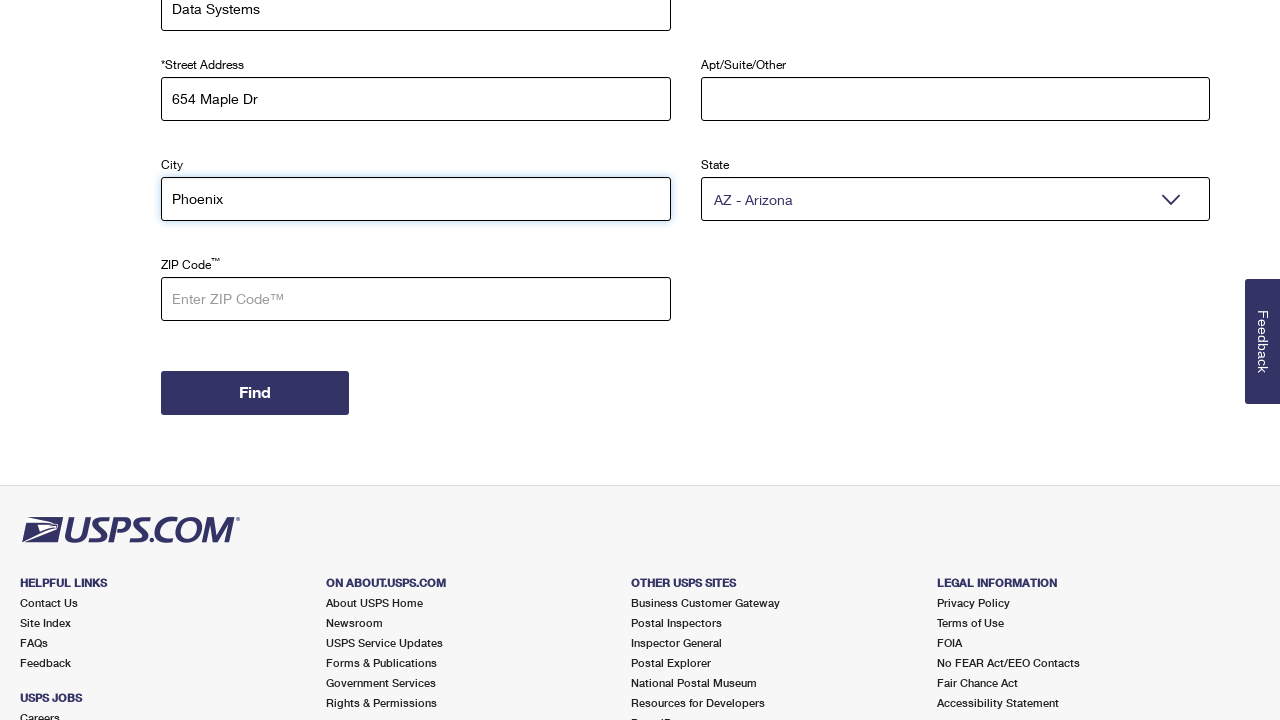

Filled ZIP code field with '85001' on #tZip-byaddress
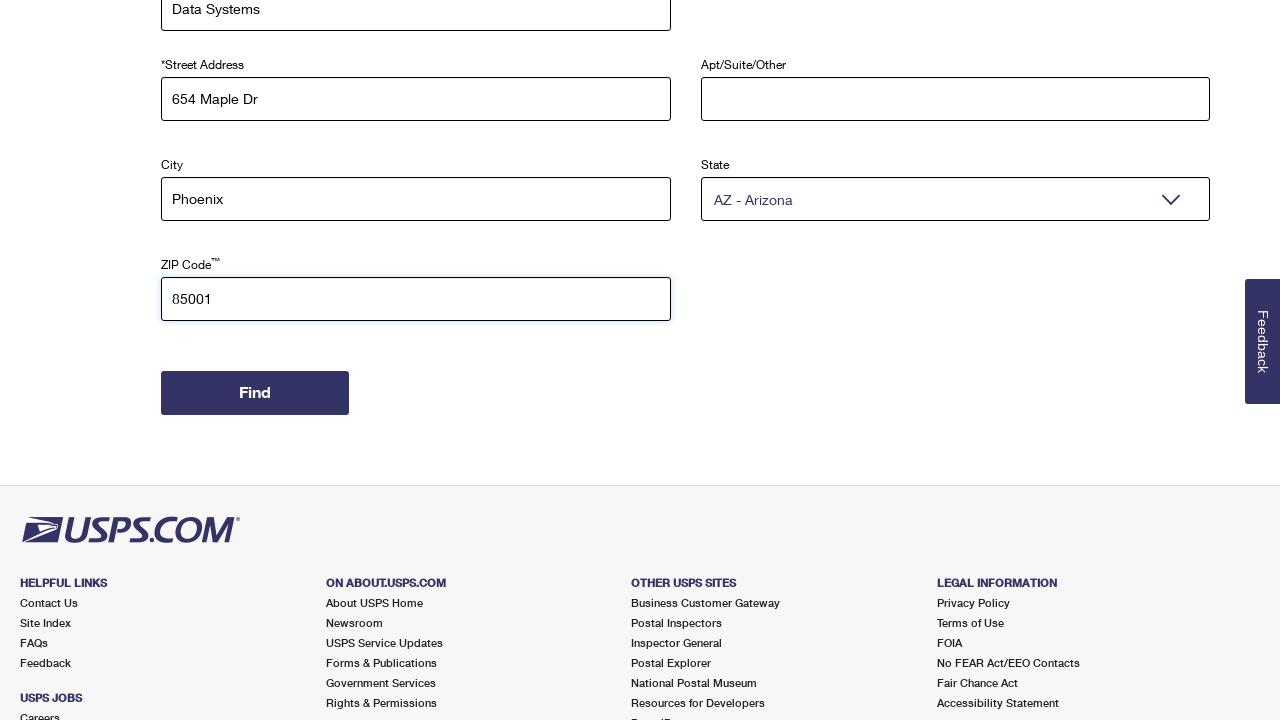

Clicked find button to submit address lookup at (255, 393) on #zip-by-address
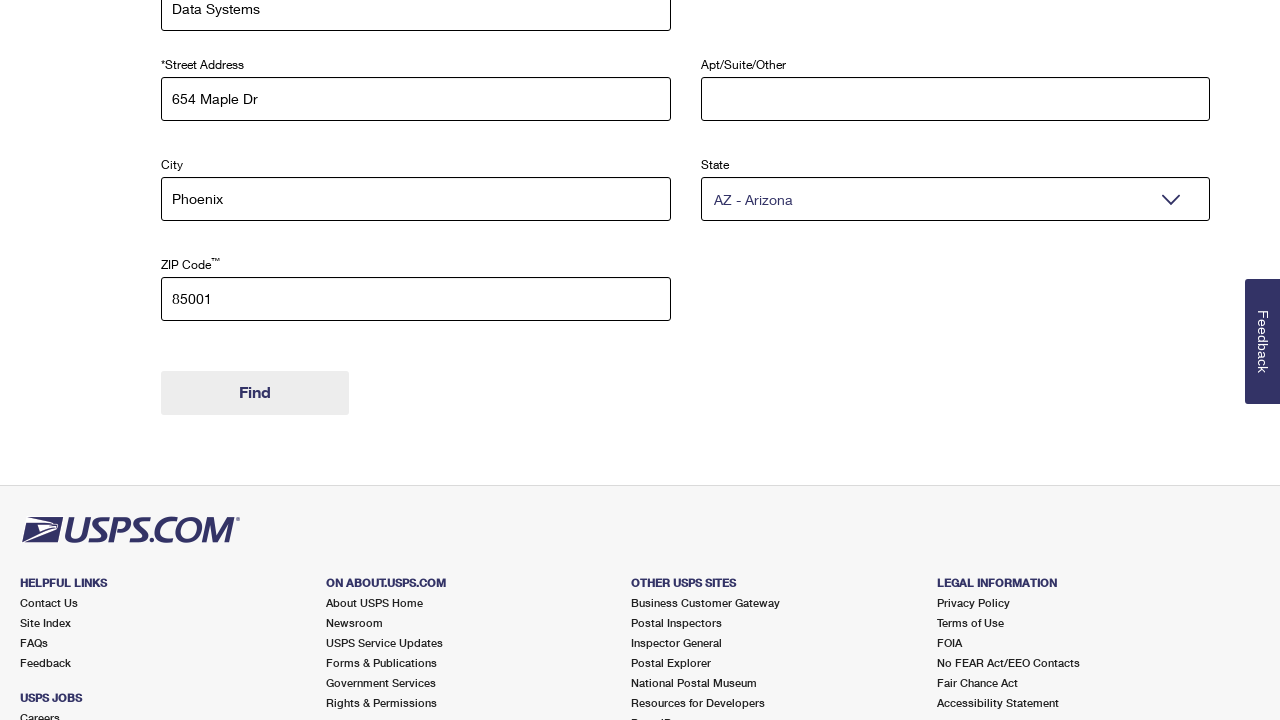

Waited 2 seconds for results to load
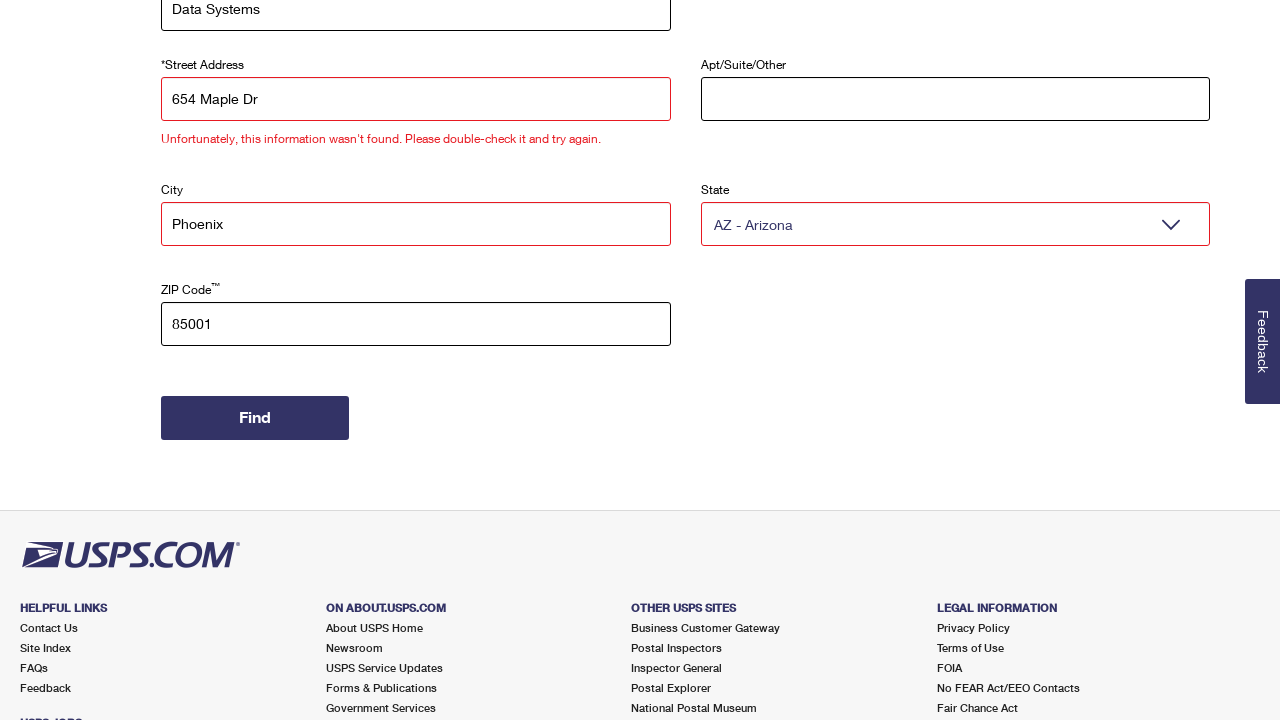

Address validation result did not appear (expected for invalid addresses)
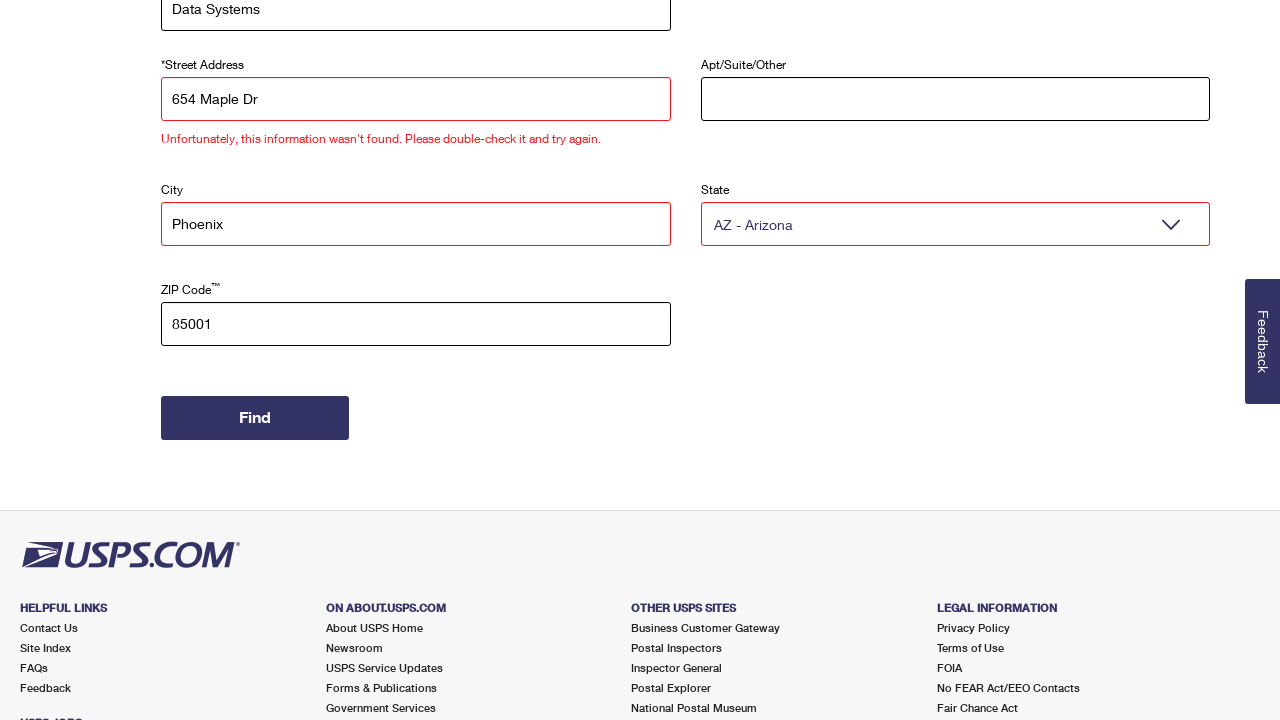

Reloaded page to prepare for next address
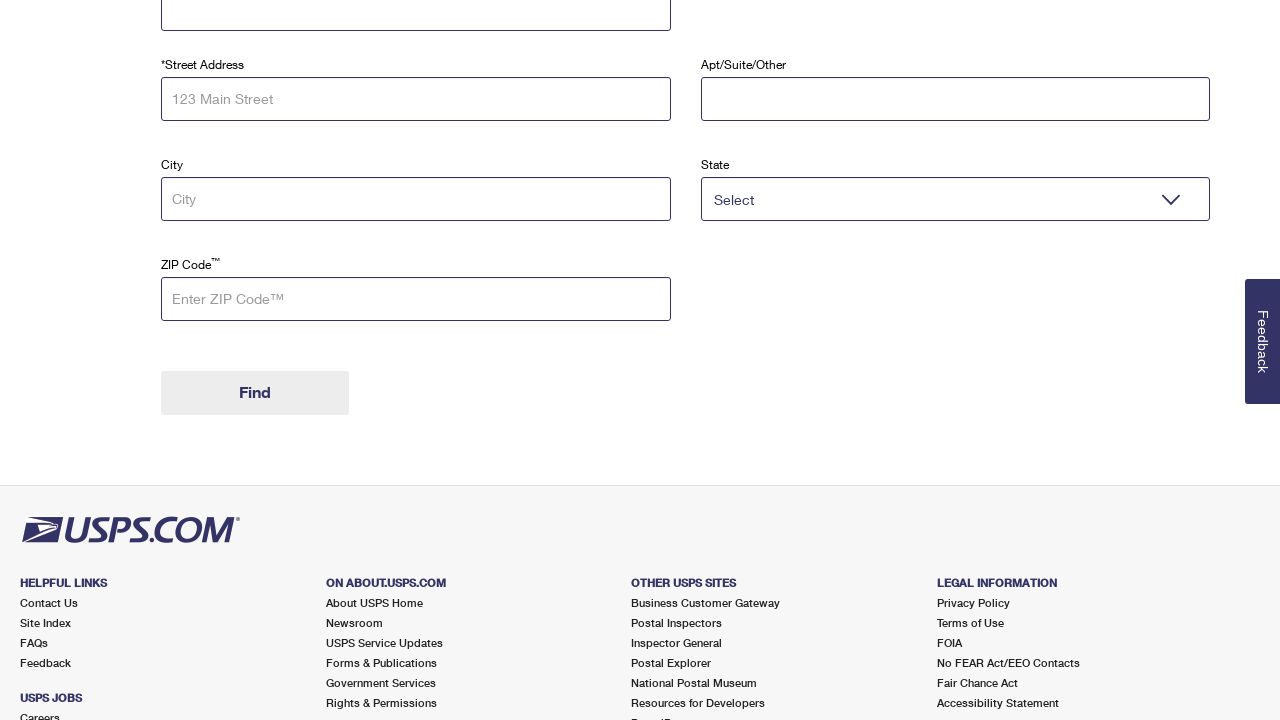

Waited 1 second for page to stabilize
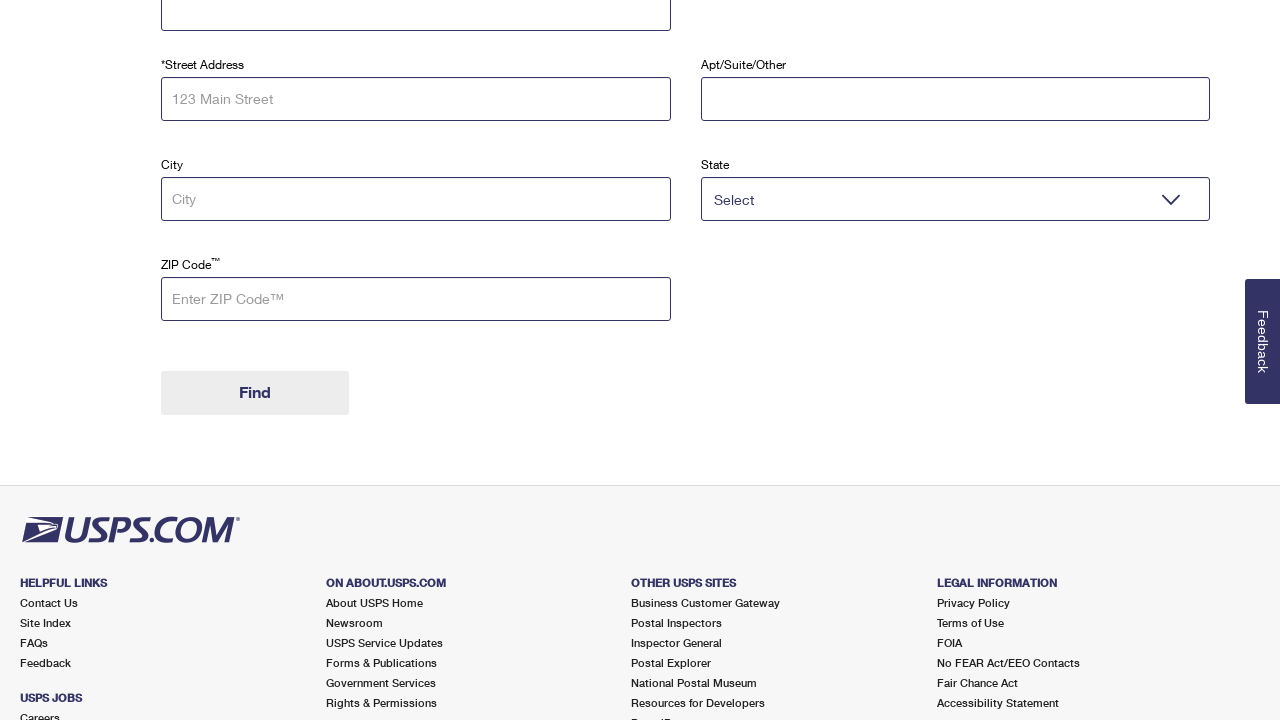

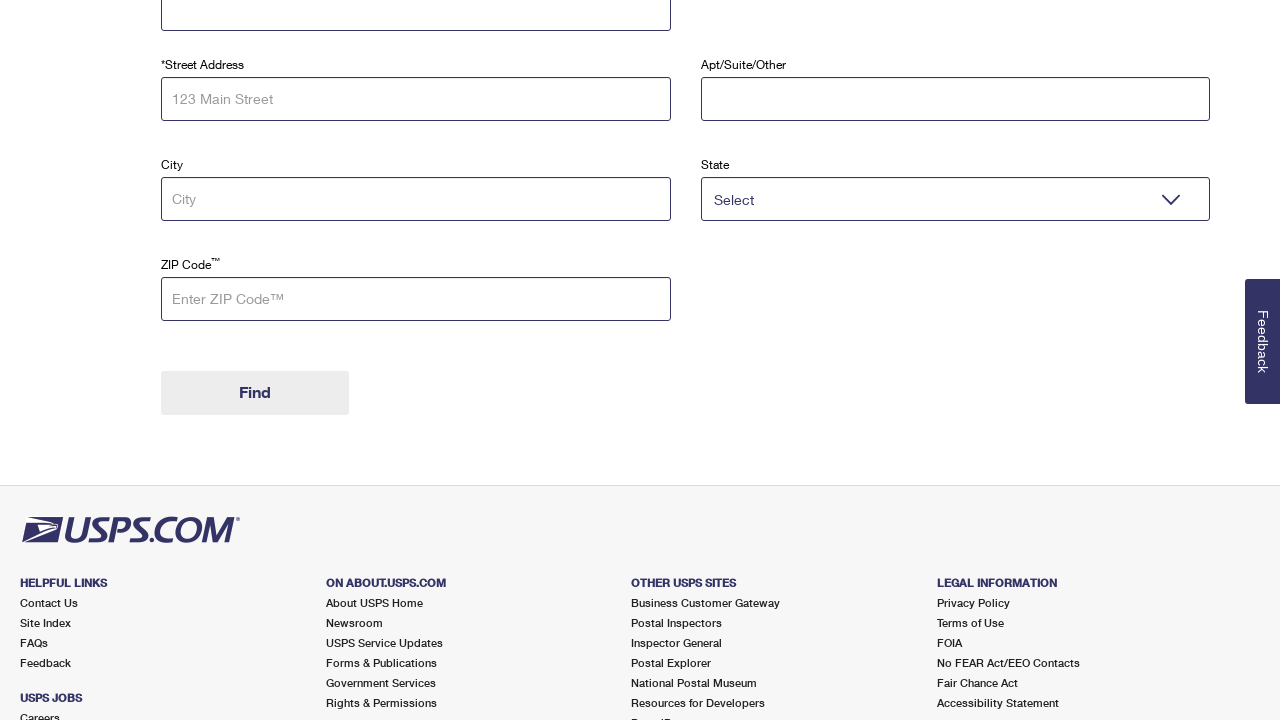